Tests date picker widget functionality by selecting dates using both the simple date picker and the date-time picker, including navigating through years and months.

Starting URL: https://demoqa.com/date-picker

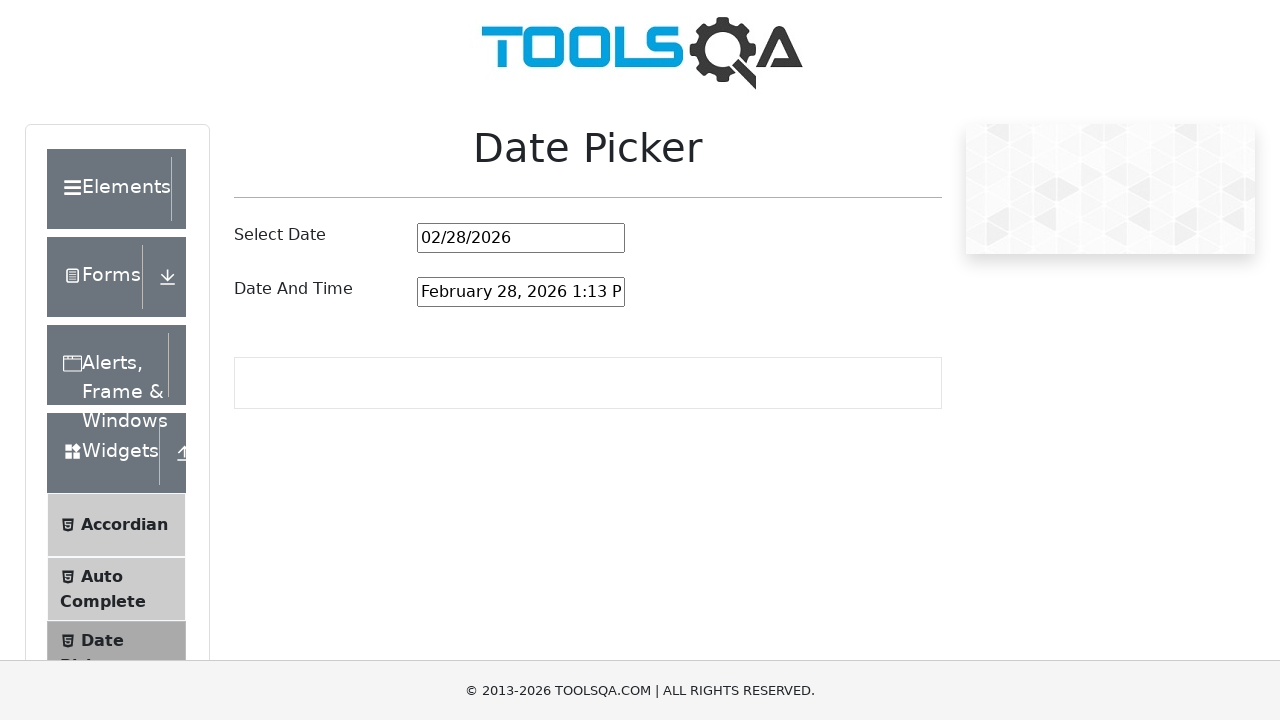

Clicked on simple date picker input to open it at (521, 238) on xpath=//input[@id='datePickerMonthYearInput']
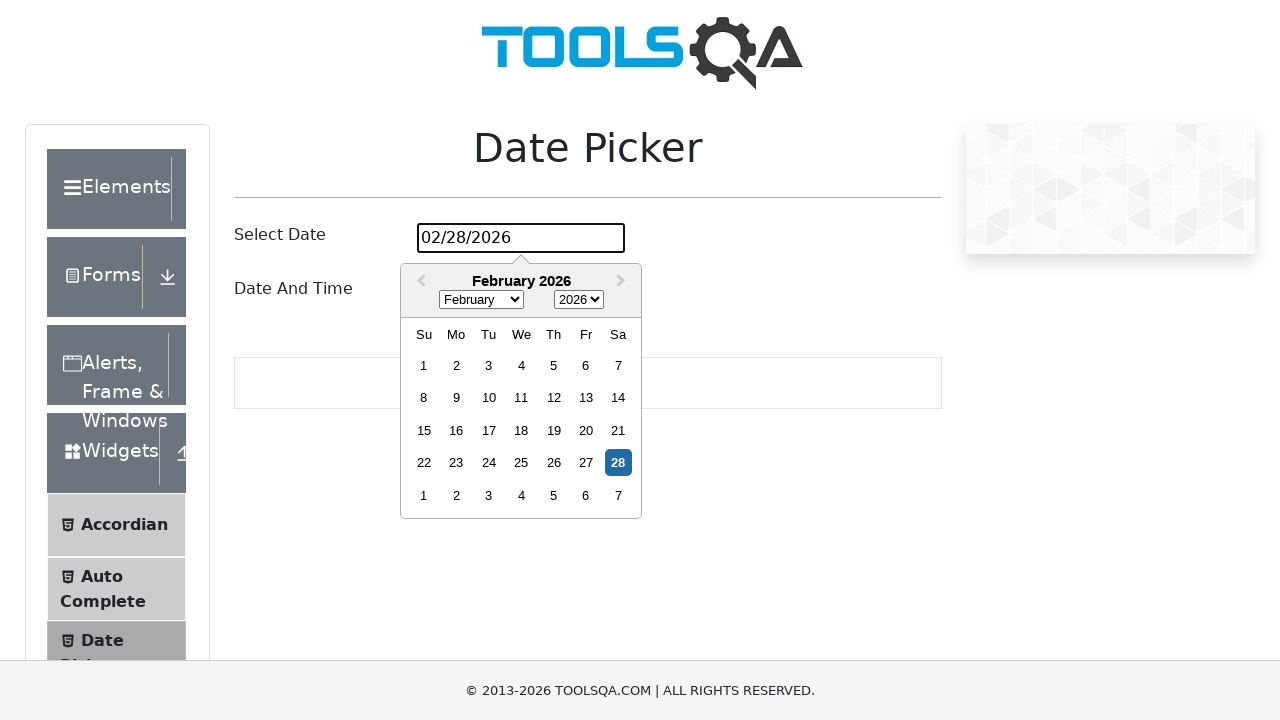

Selected July from month dropdown on //select[@class='react-datepicker__month-select']
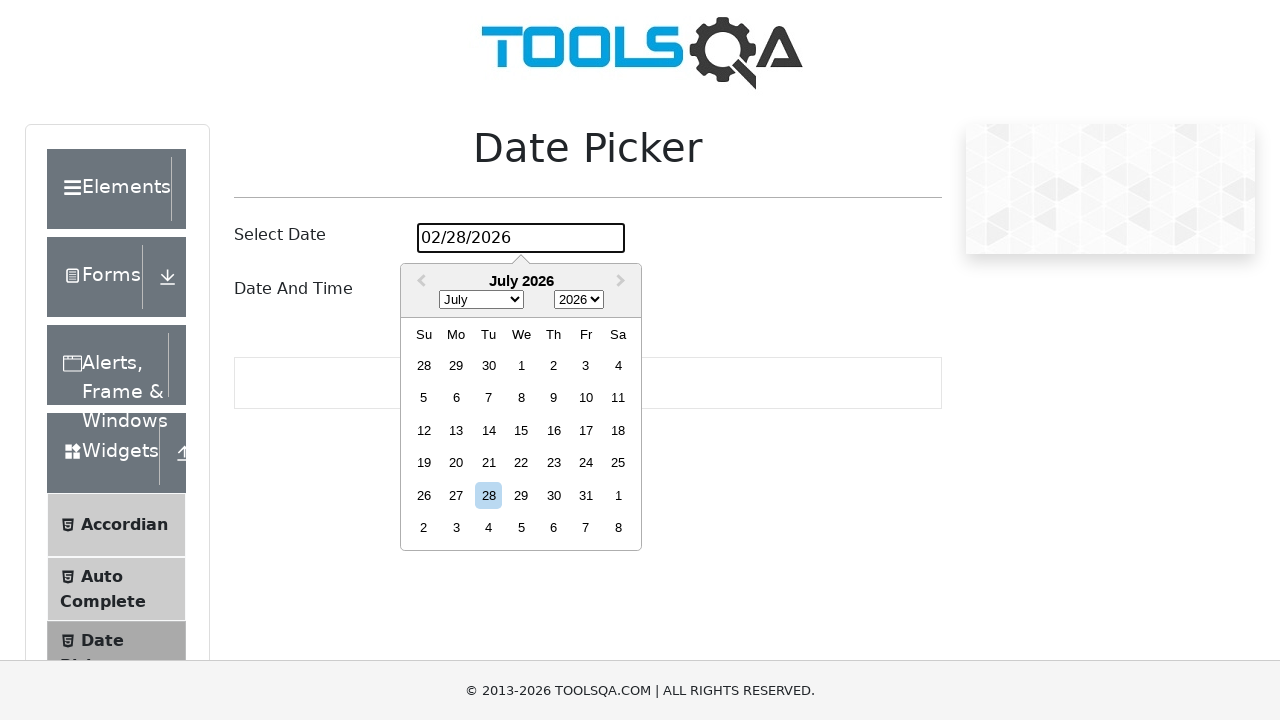

Selected 1993 from year dropdown on //select[@class='react-datepicker__year-select']
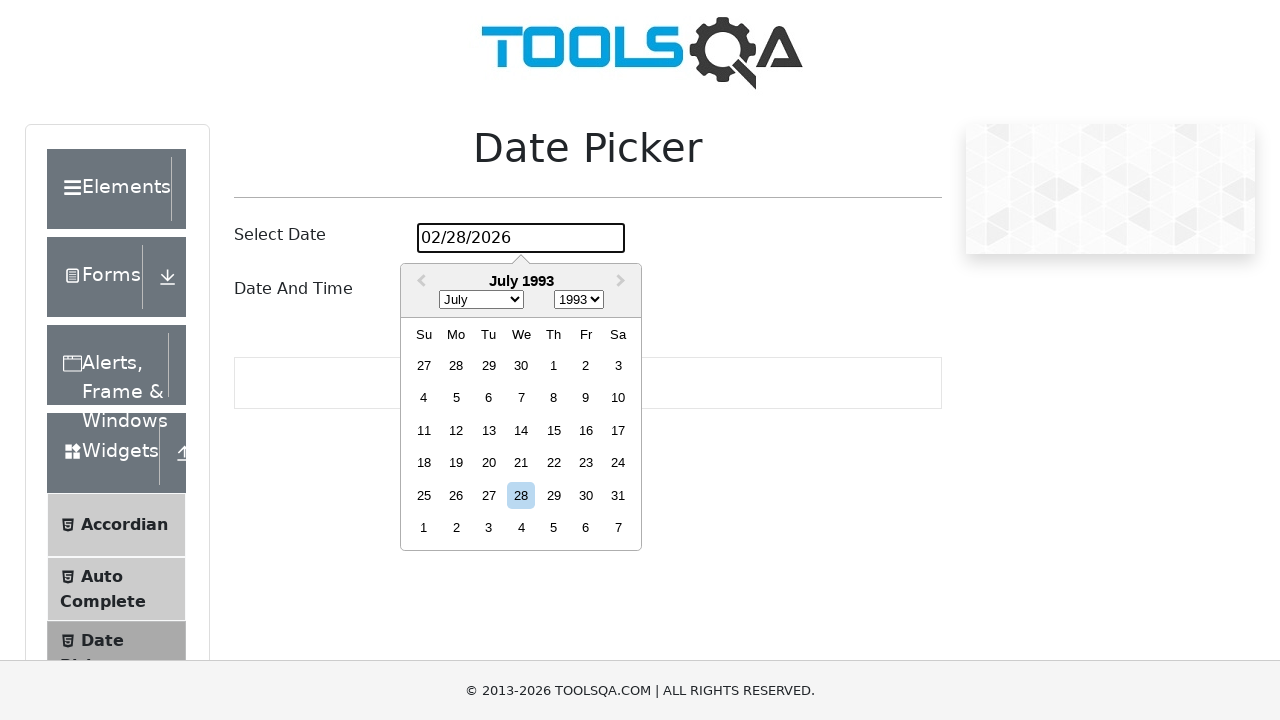

Clicked on July 7th in the simple date picker at (521, 398) on xpath=//div[@class='react-datepicker__week']//div[contains(@aria-label,'July 7th
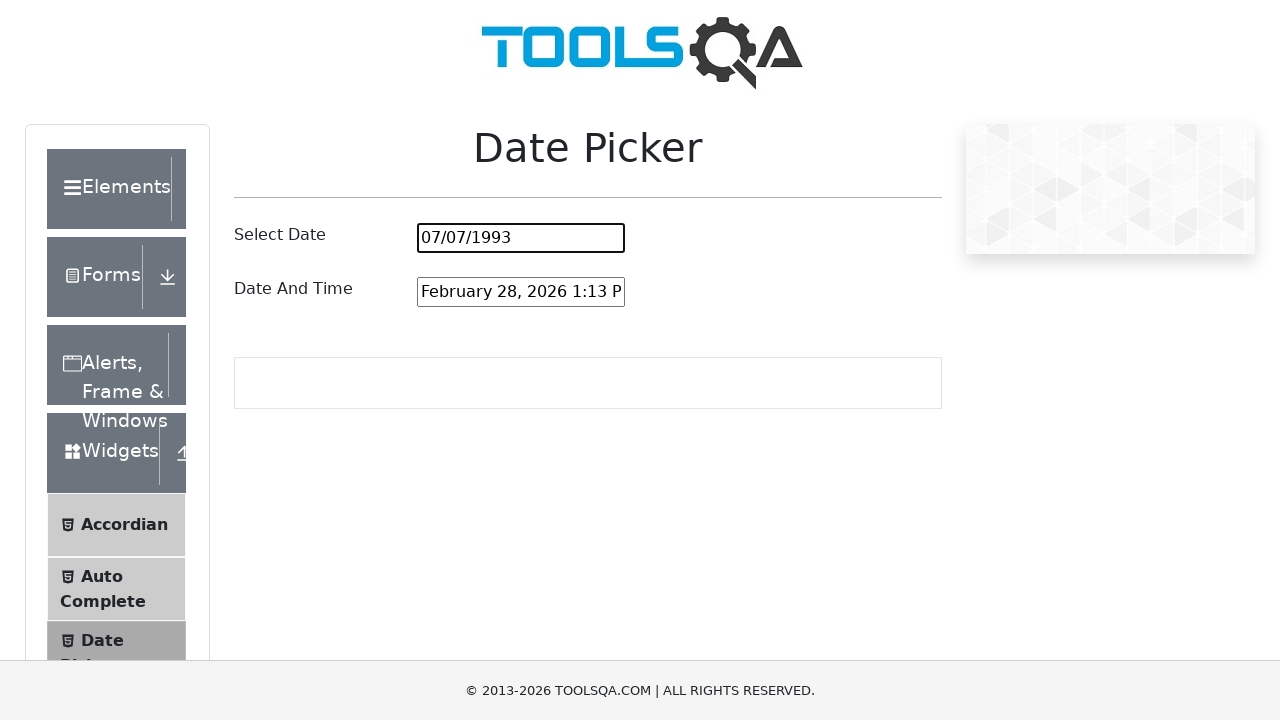

Clicked on date and time picker input to open it at (521, 292) on xpath=//input[@id='dateAndTimePickerInput']
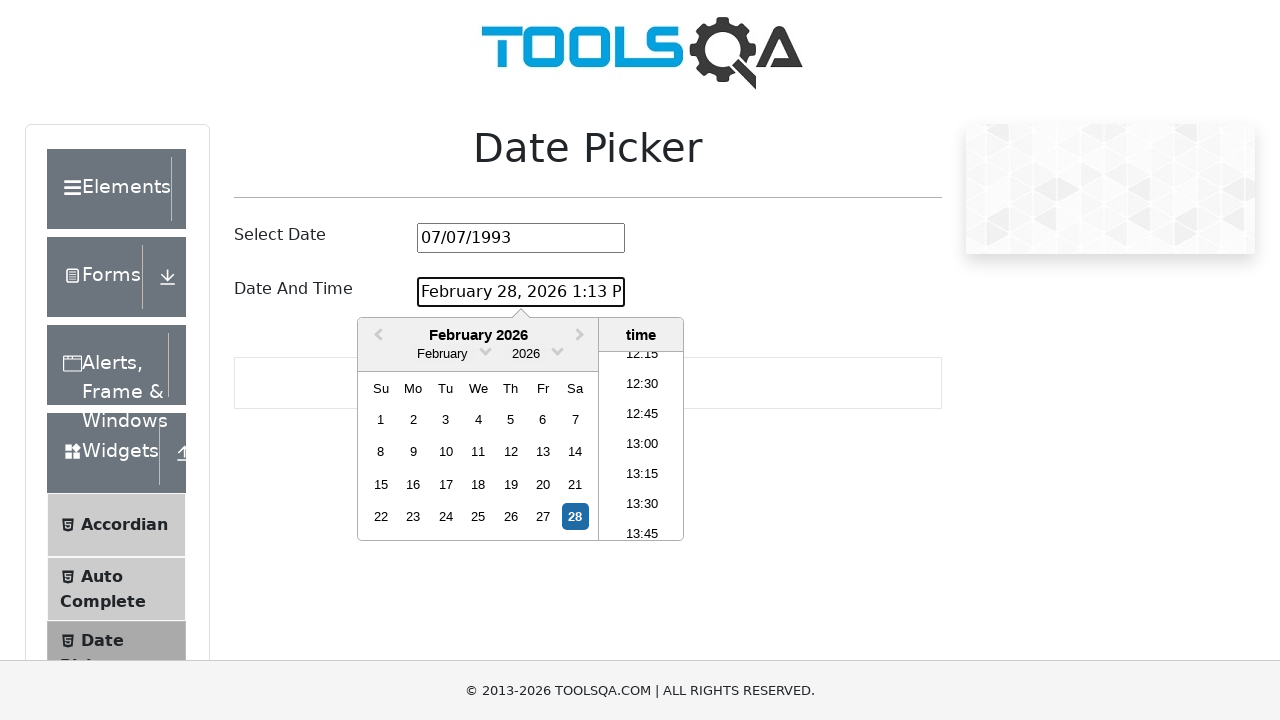

Clicked on month dropdown container to expand month options at (442, 354) on xpath=//div[contains(@class,'react-datepicker__month-dropdown-container')]
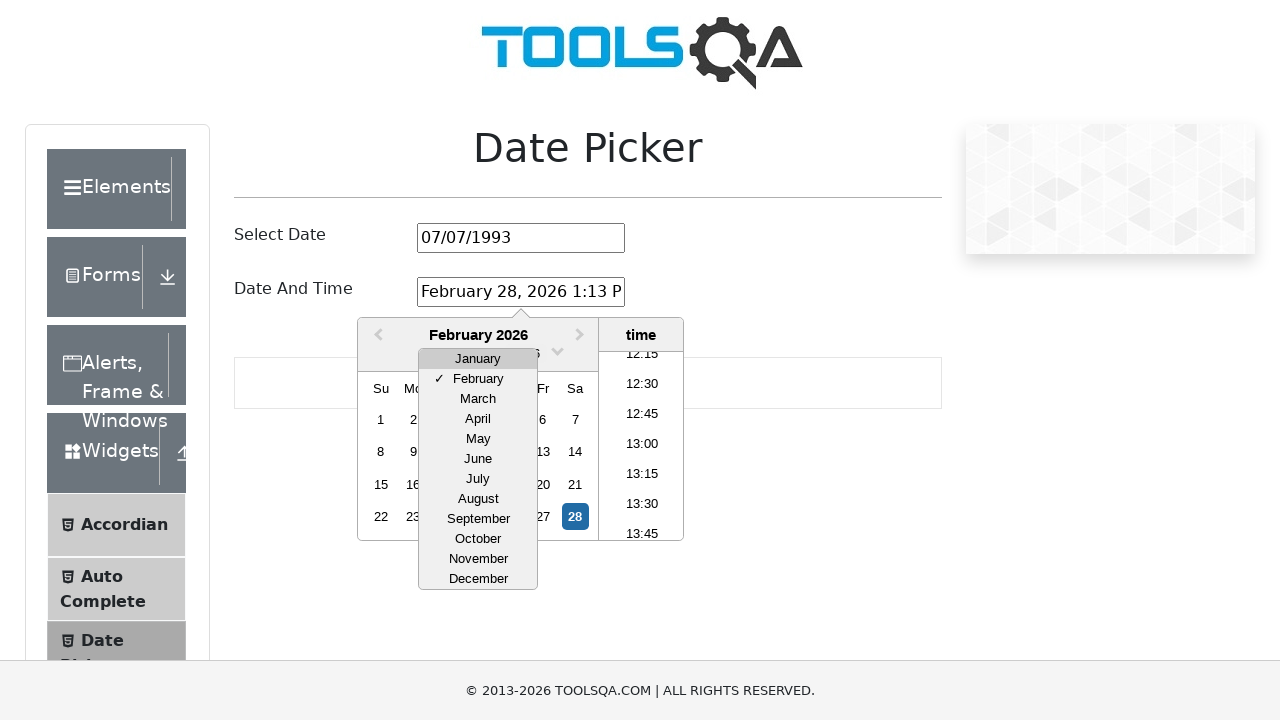

Selected July from the month dropdown at (478, 479) on xpath=//div[@class='react-datepicker__month-option' and text()='July']
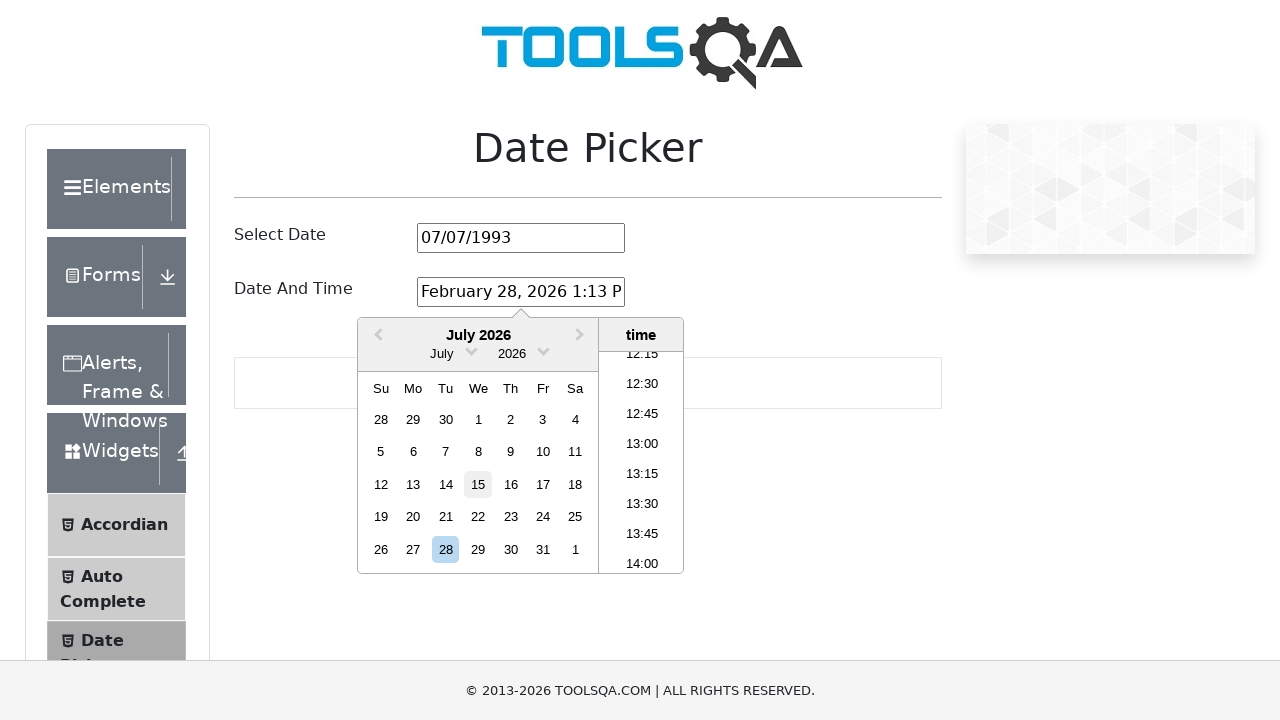

Clicked on year dropdown container to expand year options at (512, 354) on xpath=//div[contains(@class,'react-datepicker__year-dropdown-container')]
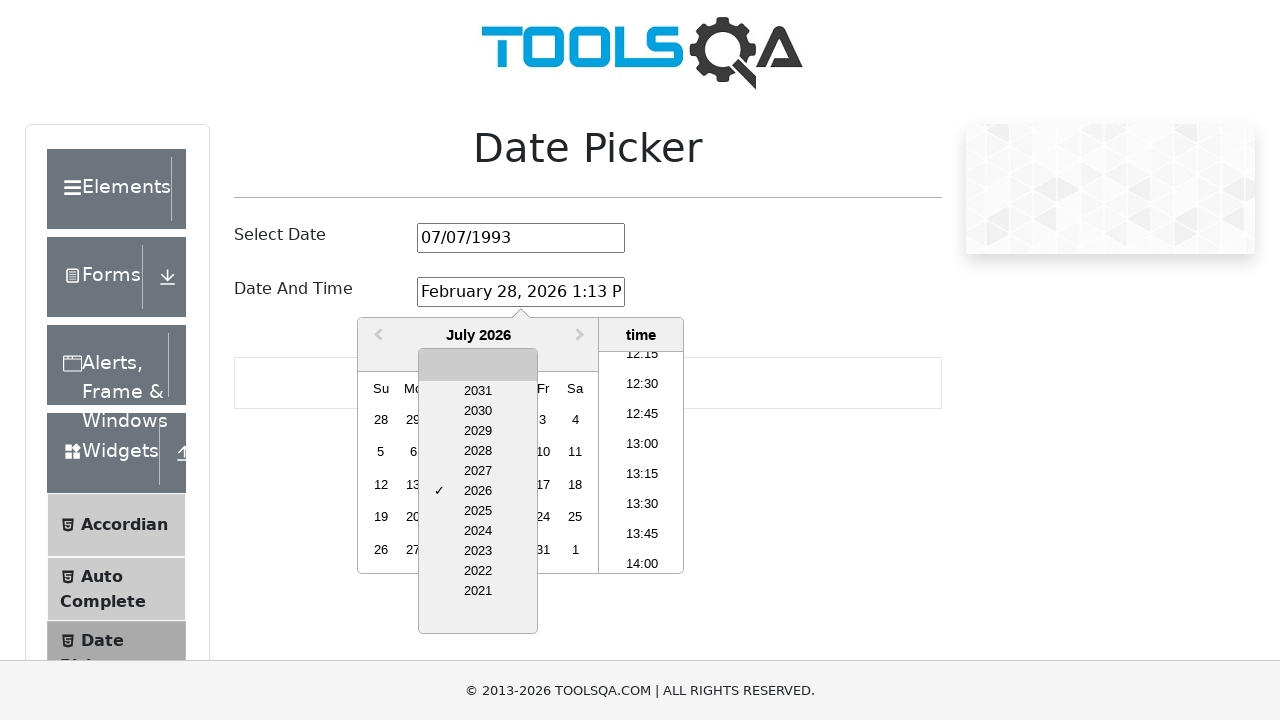

Clicked previous years navigation button (iteration 1 of 30) at (478, 621) on xpath=//a[contains(@class,'react-datepicker__navigation--years-previous')]
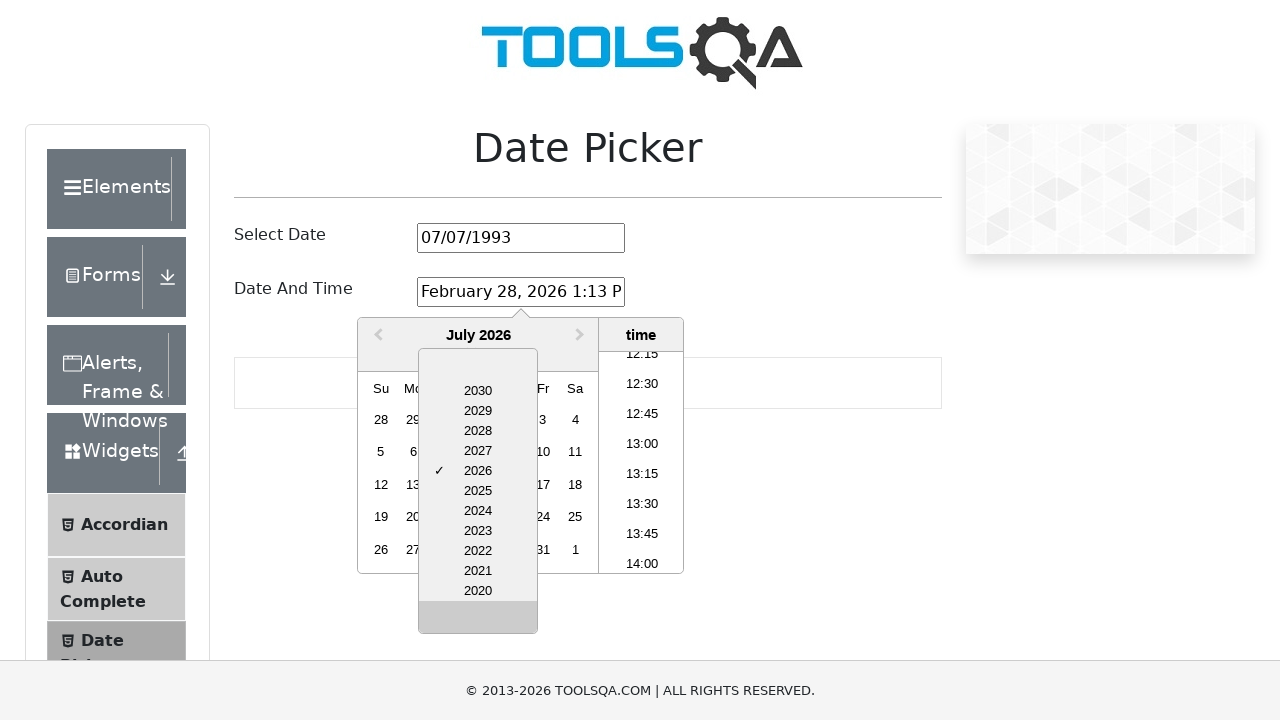

Clicked previous years navigation button (iteration 2 of 30) at (478, 621) on xpath=//a[contains(@class,'react-datepicker__navigation--years-previous')]
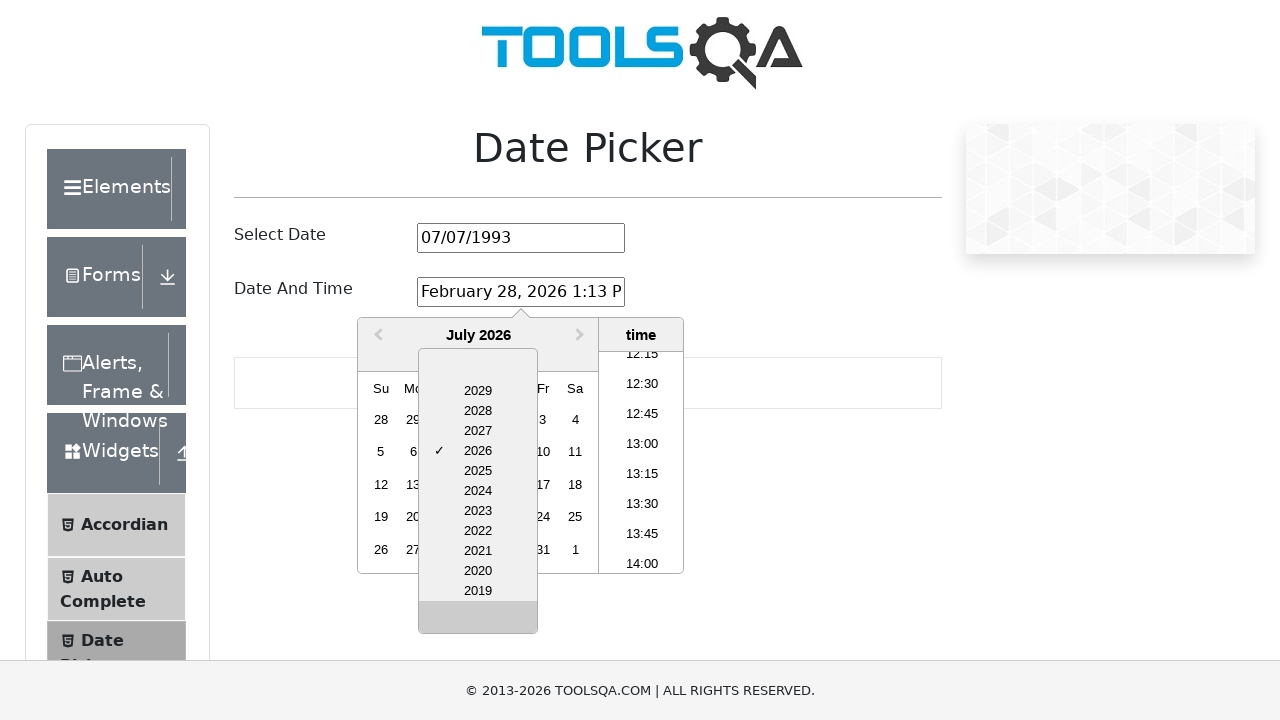

Clicked previous years navigation button (iteration 3 of 30) at (478, 621) on xpath=//a[contains(@class,'react-datepicker__navigation--years-previous')]
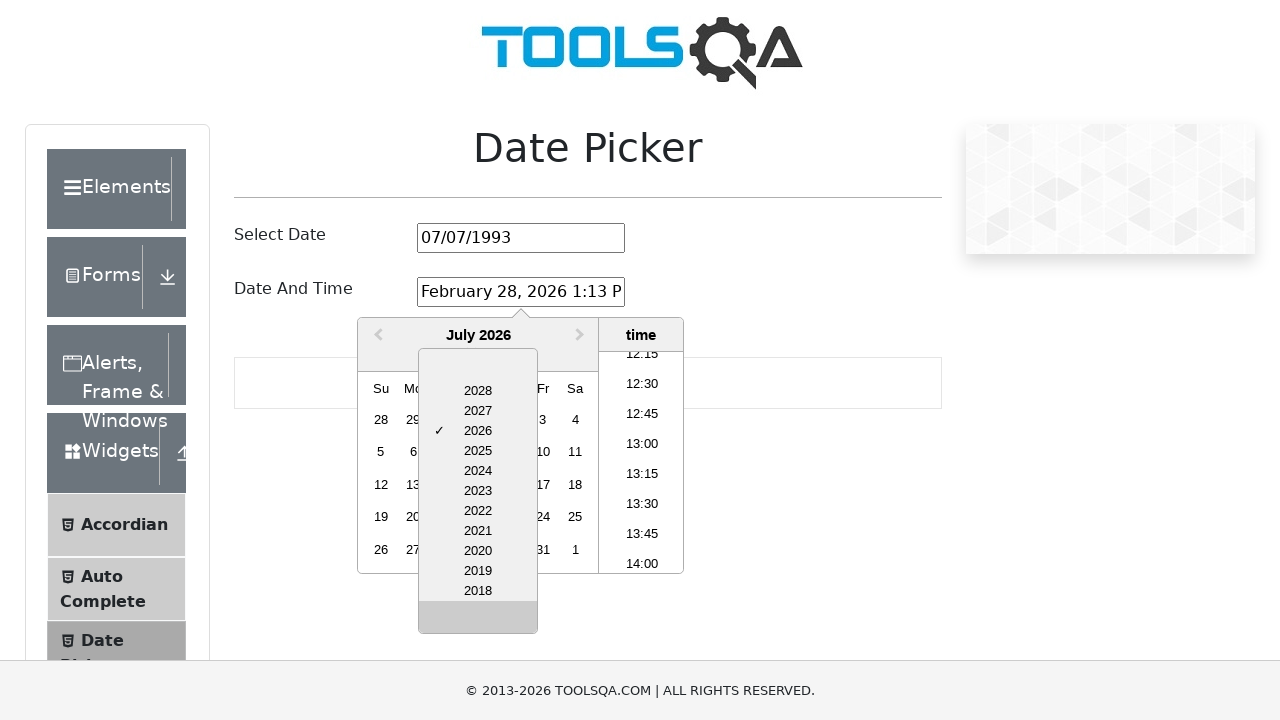

Clicked previous years navigation button (iteration 4 of 30) at (478, 621) on xpath=//a[contains(@class,'react-datepicker__navigation--years-previous')]
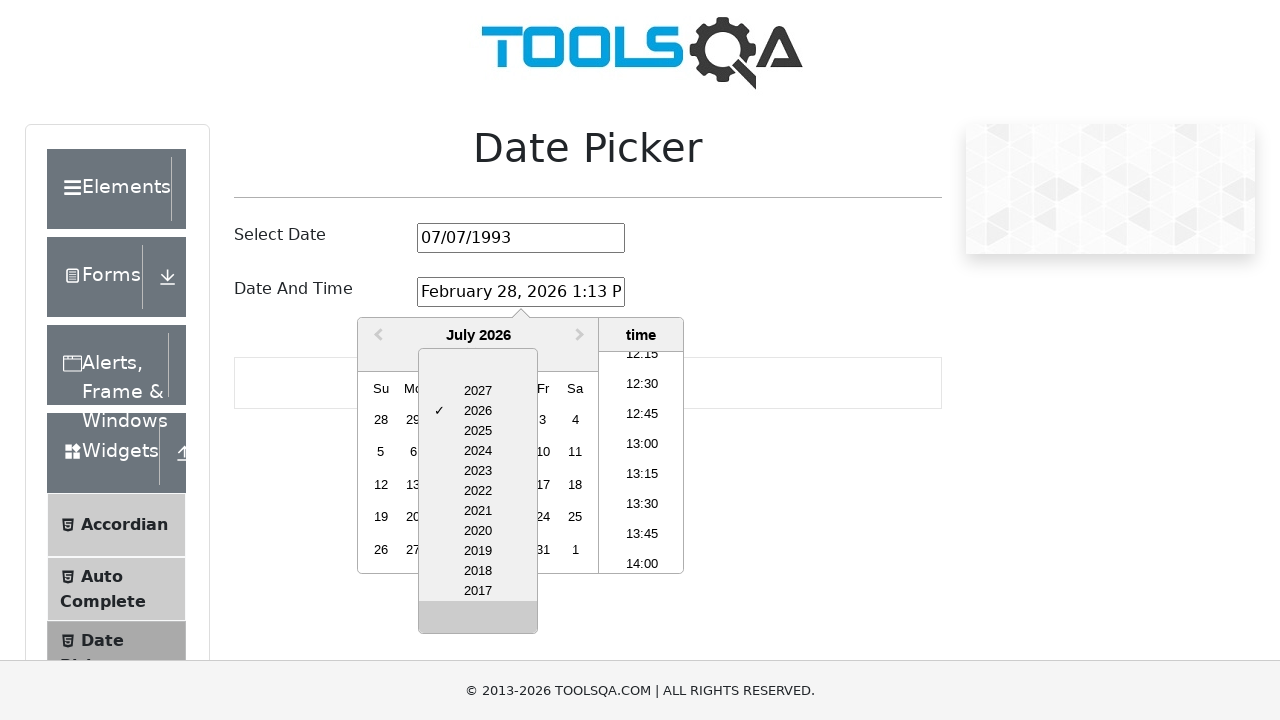

Clicked previous years navigation button (iteration 5 of 30) at (478, 621) on xpath=//a[contains(@class,'react-datepicker__navigation--years-previous')]
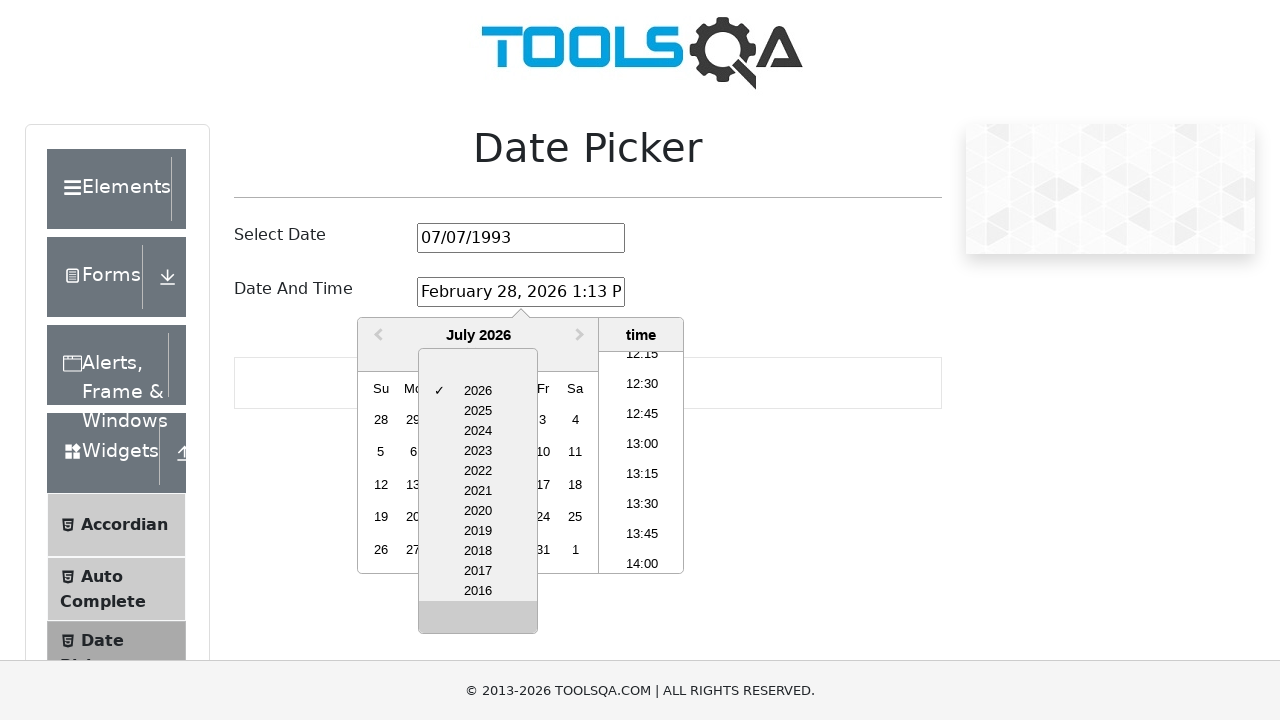

Clicked previous years navigation button (iteration 6 of 30) at (478, 621) on xpath=//a[contains(@class,'react-datepicker__navigation--years-previous')]
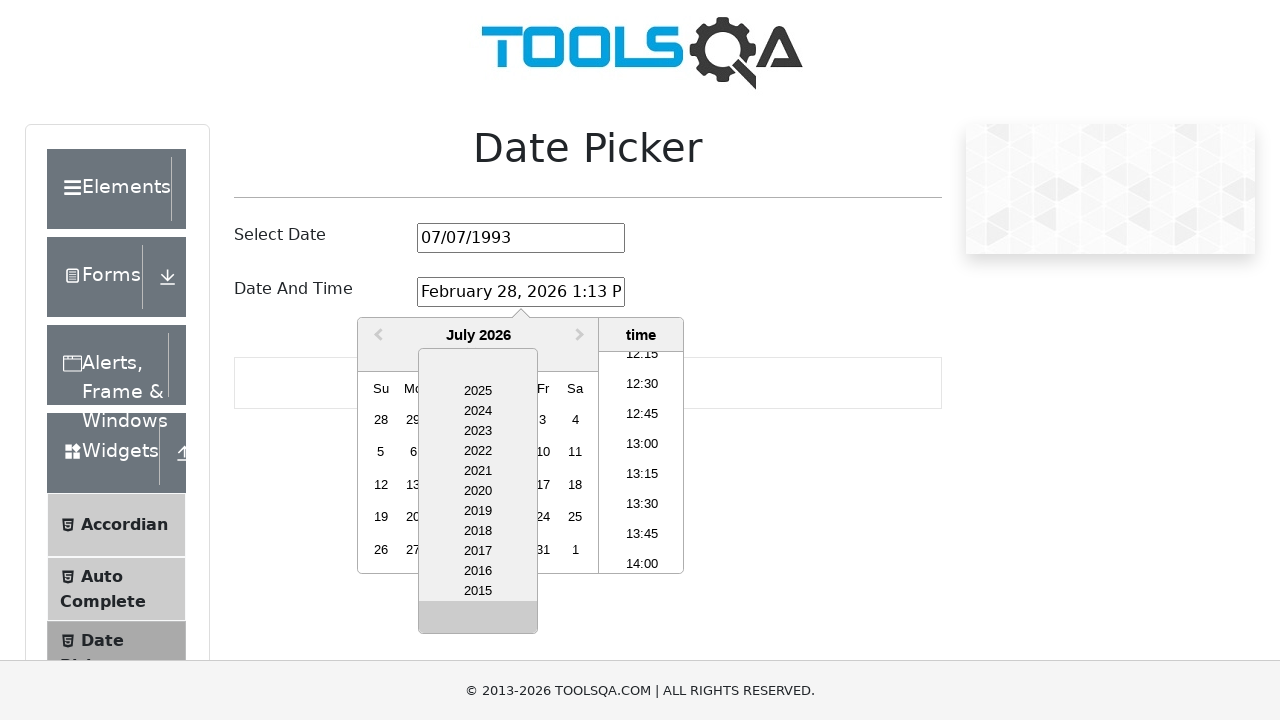

Clicked previous years navigation button (iteration 7 of 30) at (478, 621) on xpath=//a[contains(@class,'react-datepicker__navigation--years-previous')]
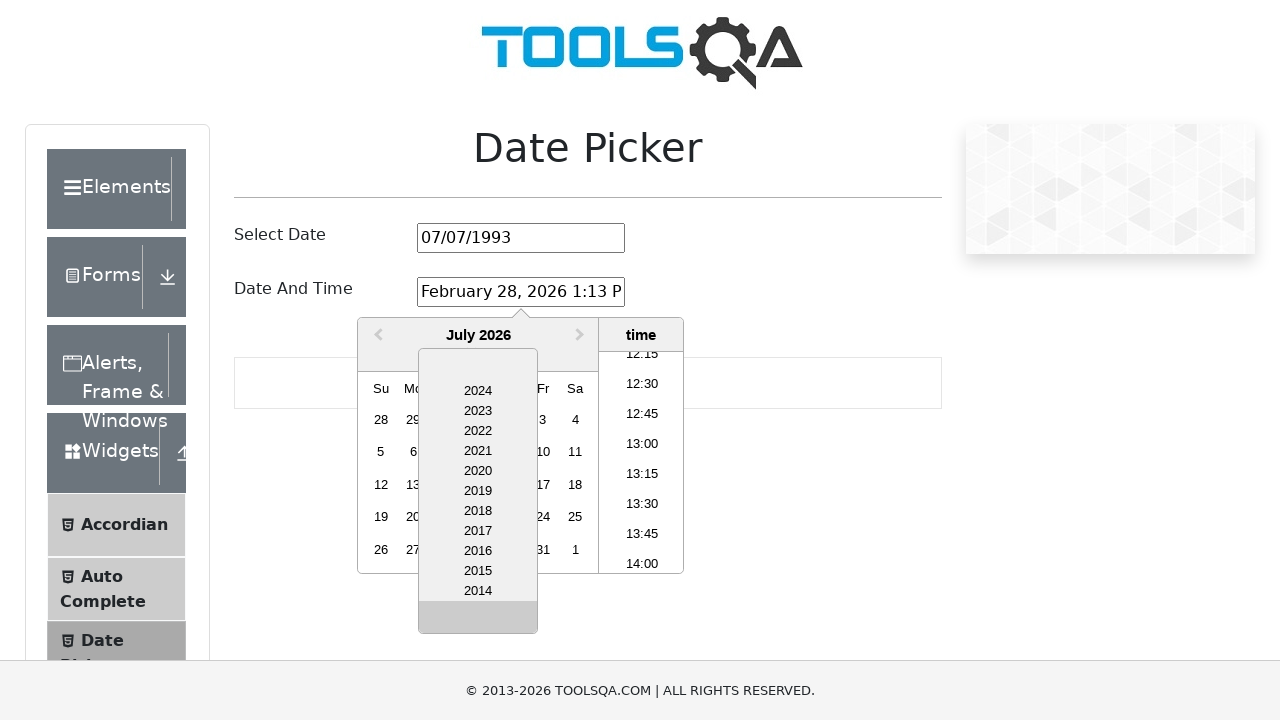

Clicked previous years navigation button (iteration 8 of 30) at (478, 621) on xpath=//a[contains(@class,'react-datepicker__navigation--years-previous')]
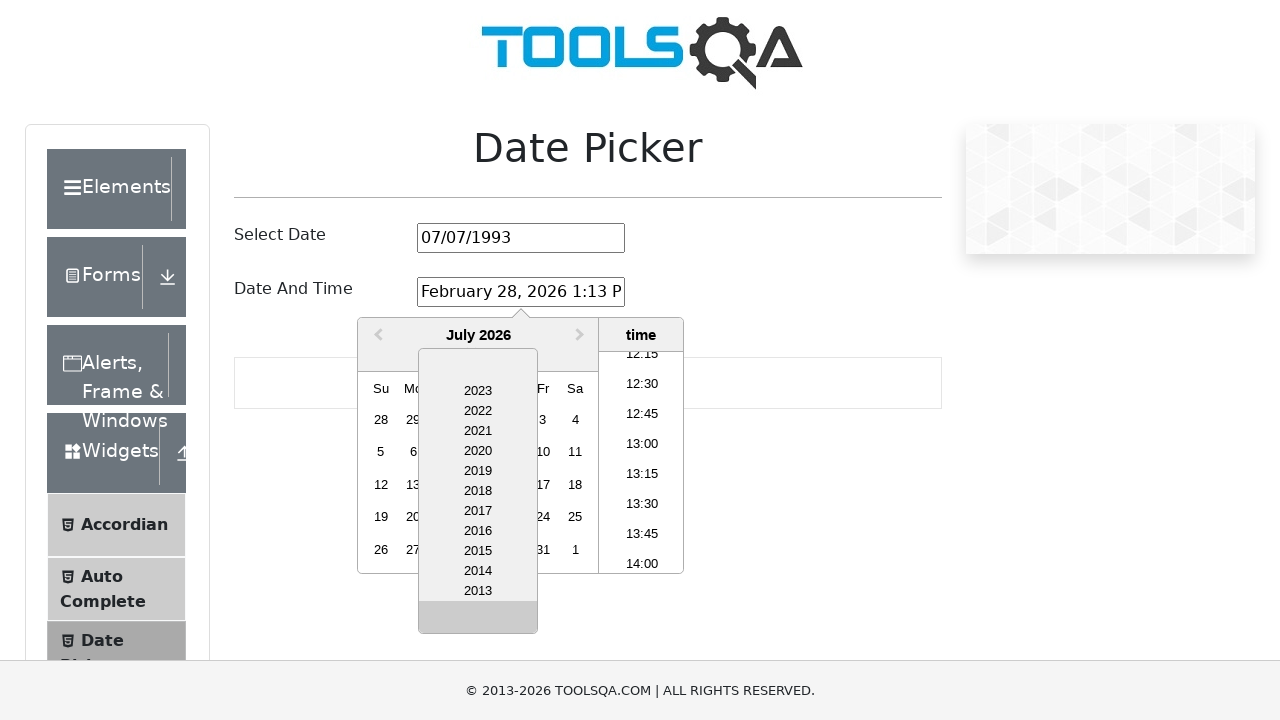

Clicked previous years navigation button (iteration 9 of 30) at (478, 621) on xpath=//a[contains(@class,'react-datepicker__navigation--years-previous')]
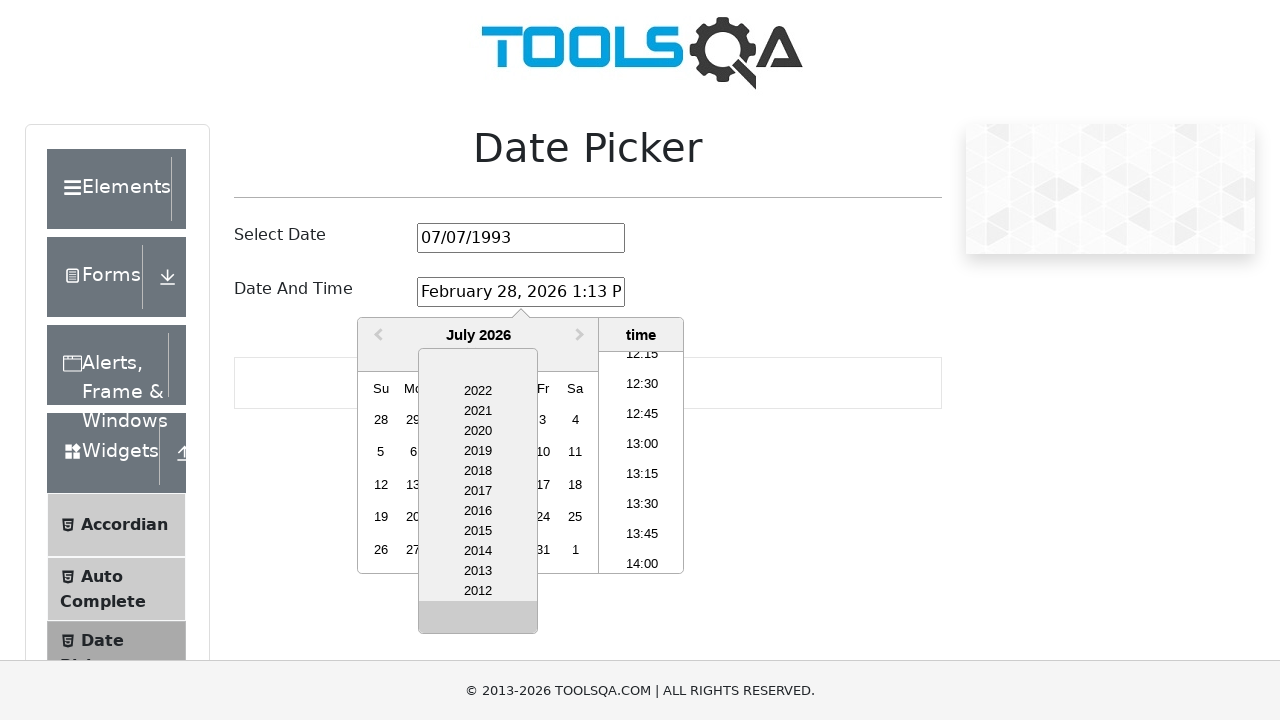

Clicked previous years navigation button (iteration 10 of 30) at (478, 621) on xpath=//a[contains(@class,'react-datepicker__navigation--years-previous')]
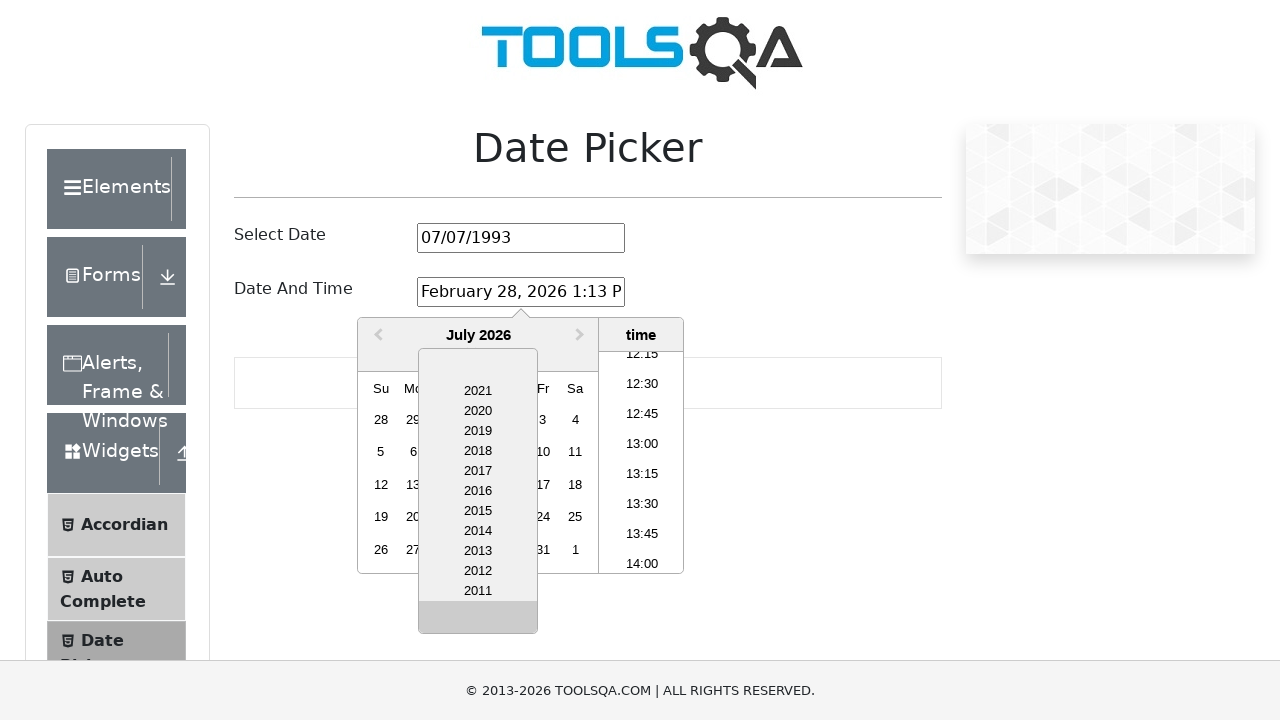

Clicked previous years navigation button (iteration 11 of 30) at (478, 621) on xpath=//a[contains(@class,'react-datepicker__navigation--years-previous')]
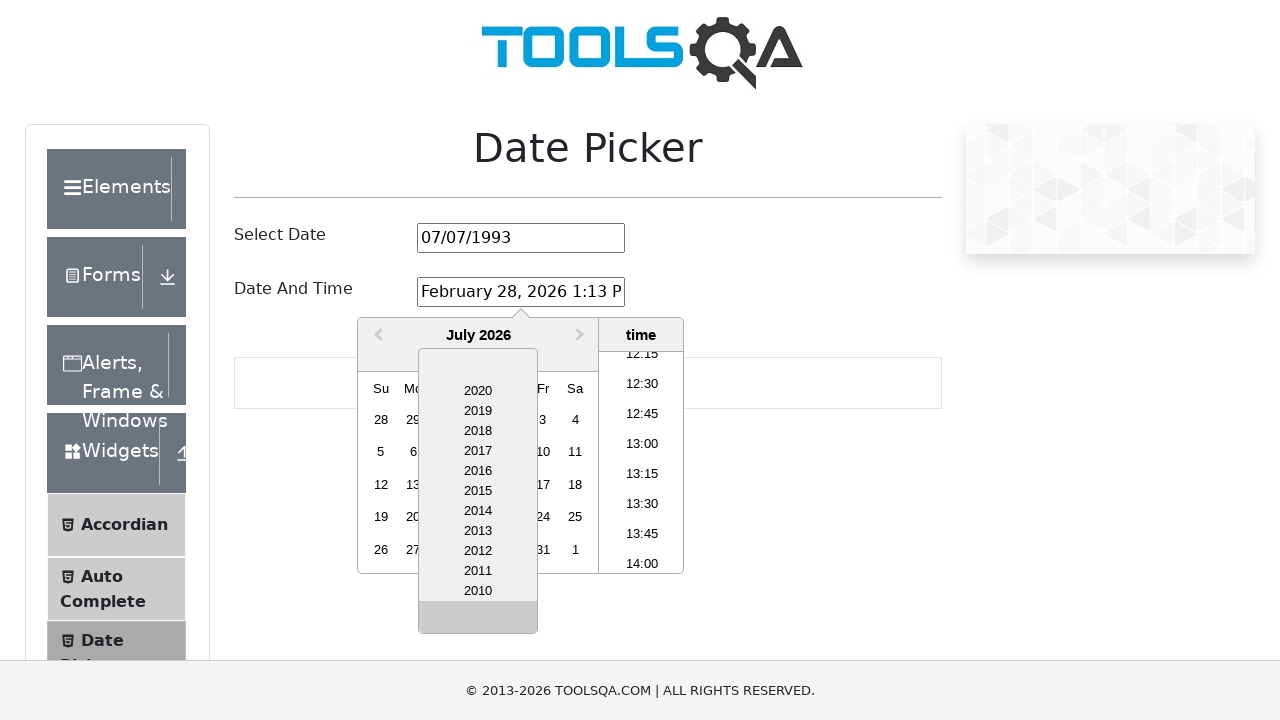

Clicked previous years navigation button (iteration 12 of 30) at (478, 621) on xpath=//a[contains(@class,'react-datepicker__navigation--years-previous')]
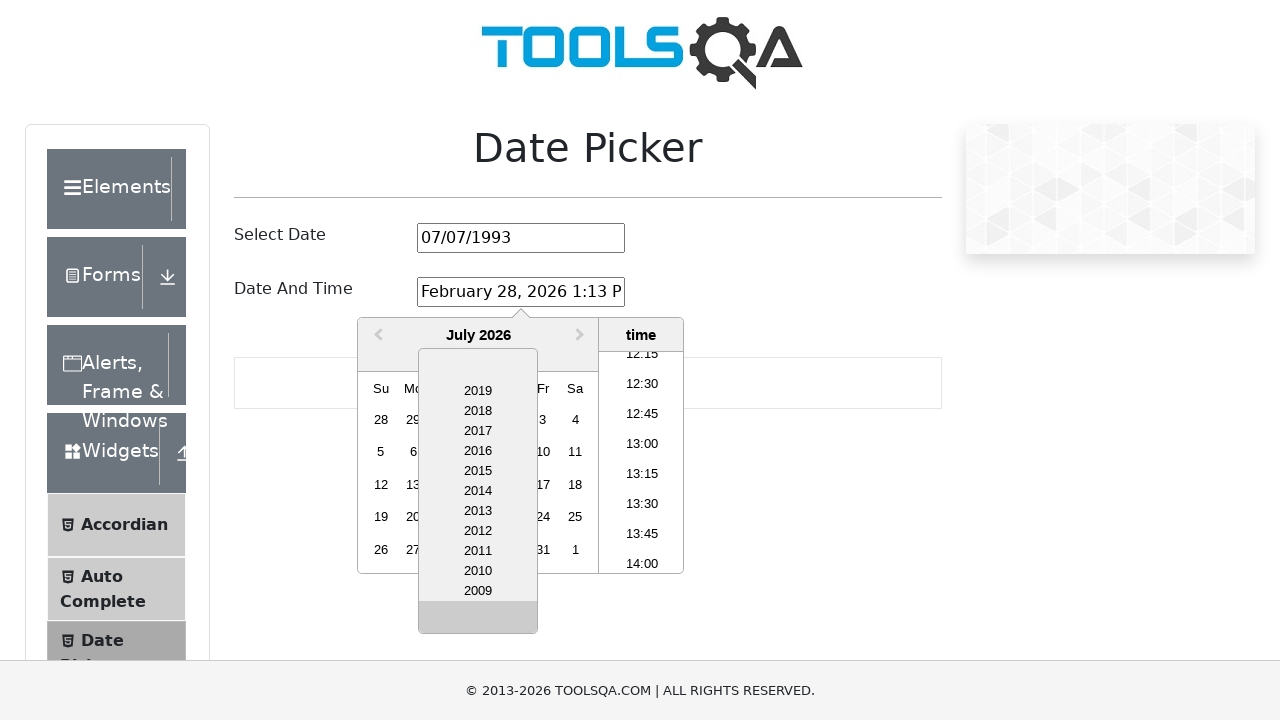

Clicked previous years navigation button (iteration 13 of 30) at (478, 621) on xpath=//a[contains(@class,'react-datepicker__navigation--years-previous')]
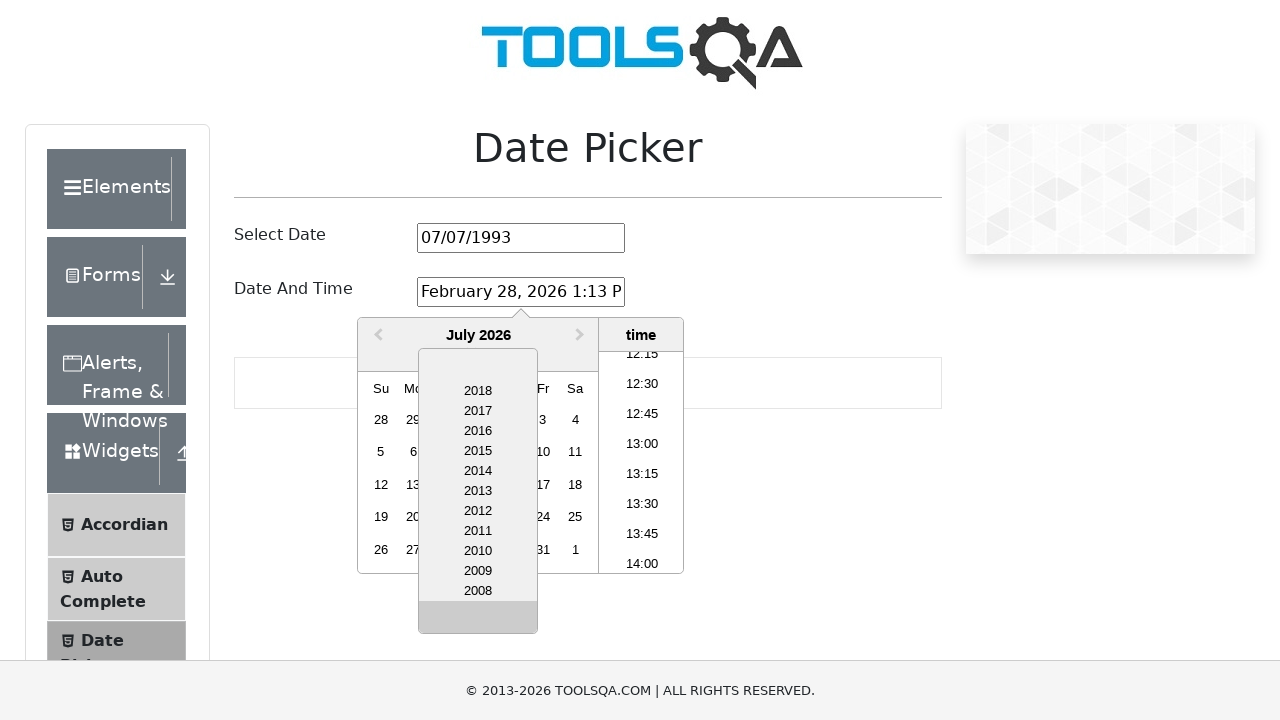

Clicked previous years navigation button (iteration 14 of 30) at (478, 621) on xpath=//a[contains(@class,'react-datepicker__navigation--years-previous')]
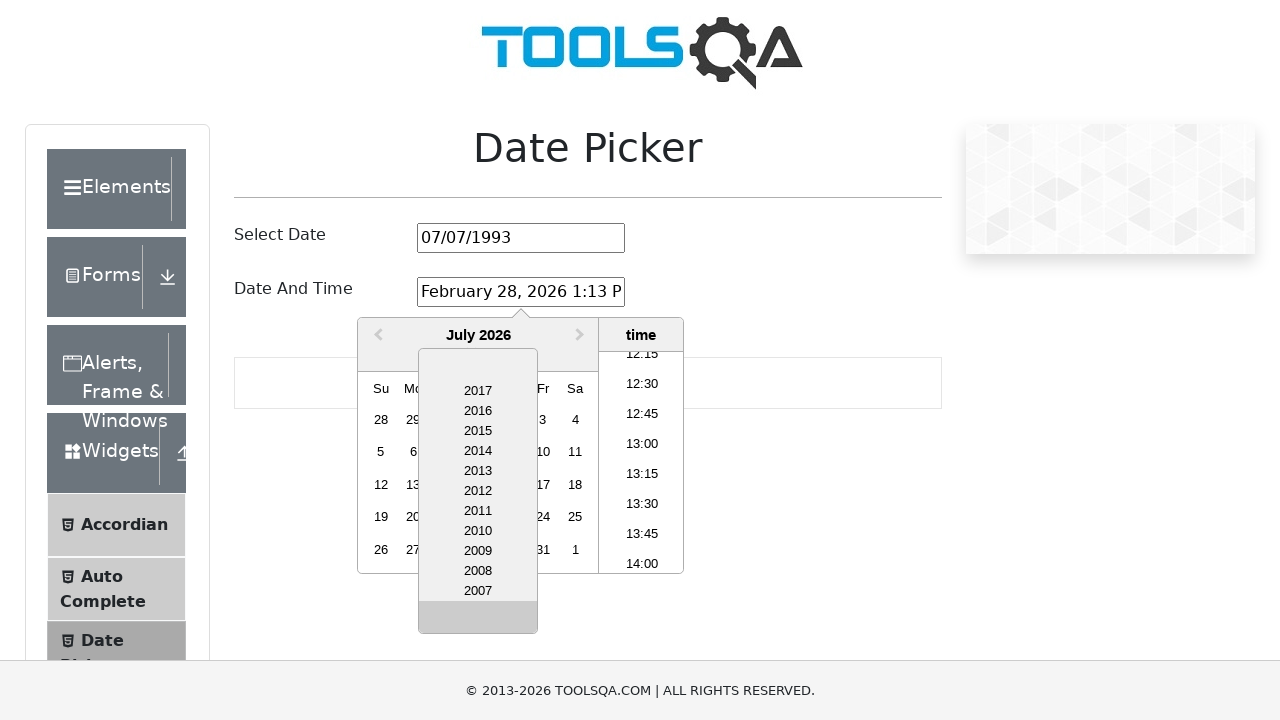

Clicked previous years navigation button (iteration 15 of 30) at (478, 621) on xpath=//a[contains(@class,'react-datepicker__navigation--years-previous')]
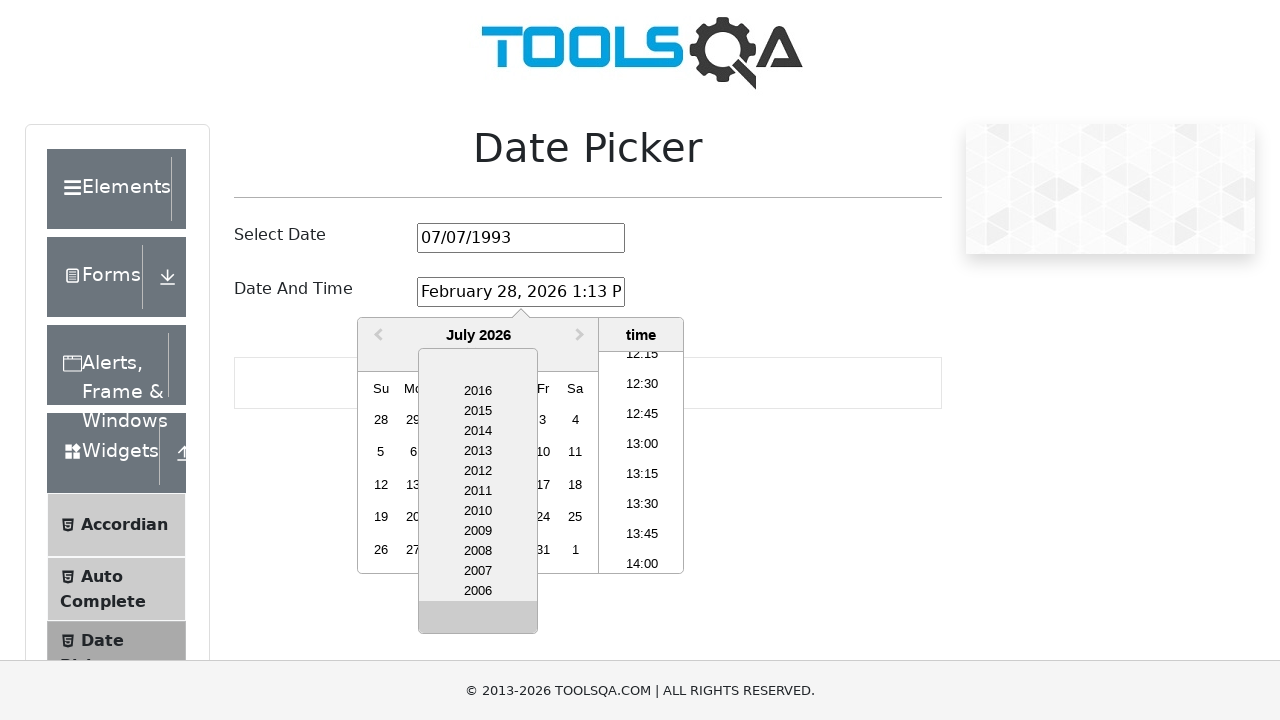

Clicked previous years navigation button (iteration 16 of 30) at (478, 621) on xpath=//a[contains(@class,'react-datepicker__navigation--years-previous')]
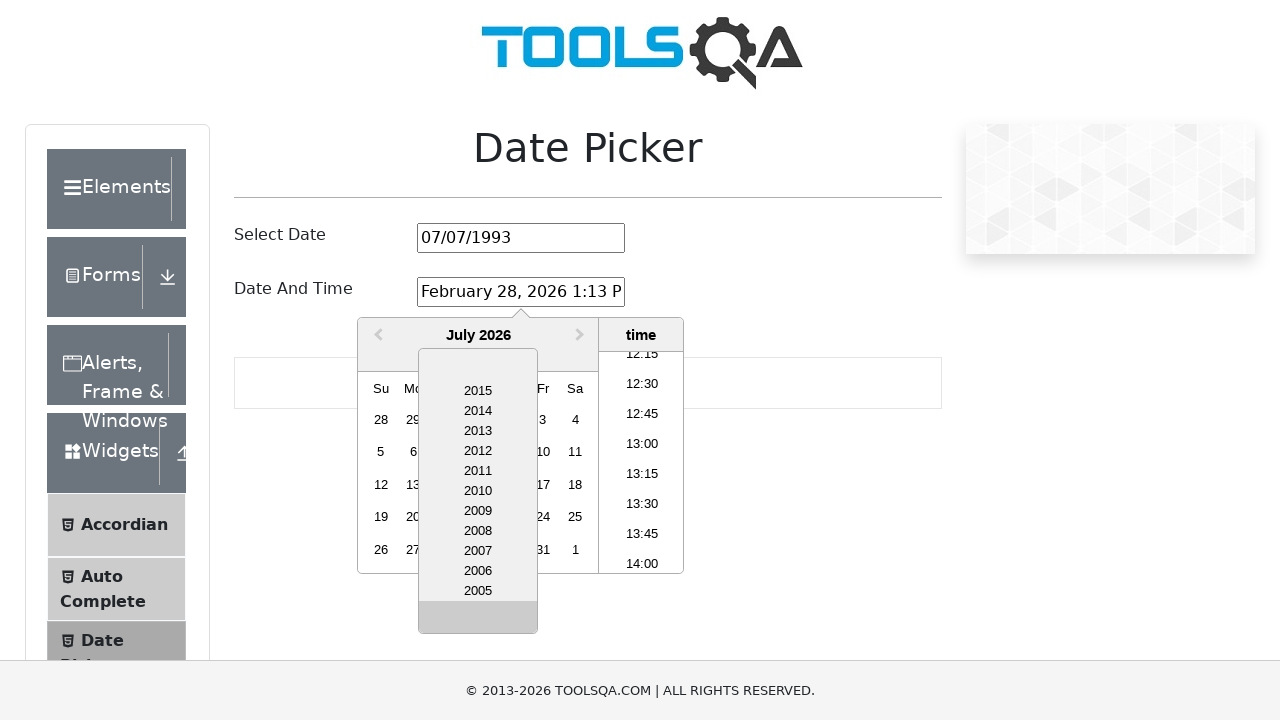

Clicked previous years navigation button (iteration 17 of 30) at (478, 621) on xpath=//a[contains(@class,'react-datepicker__navigation--years-previous')]
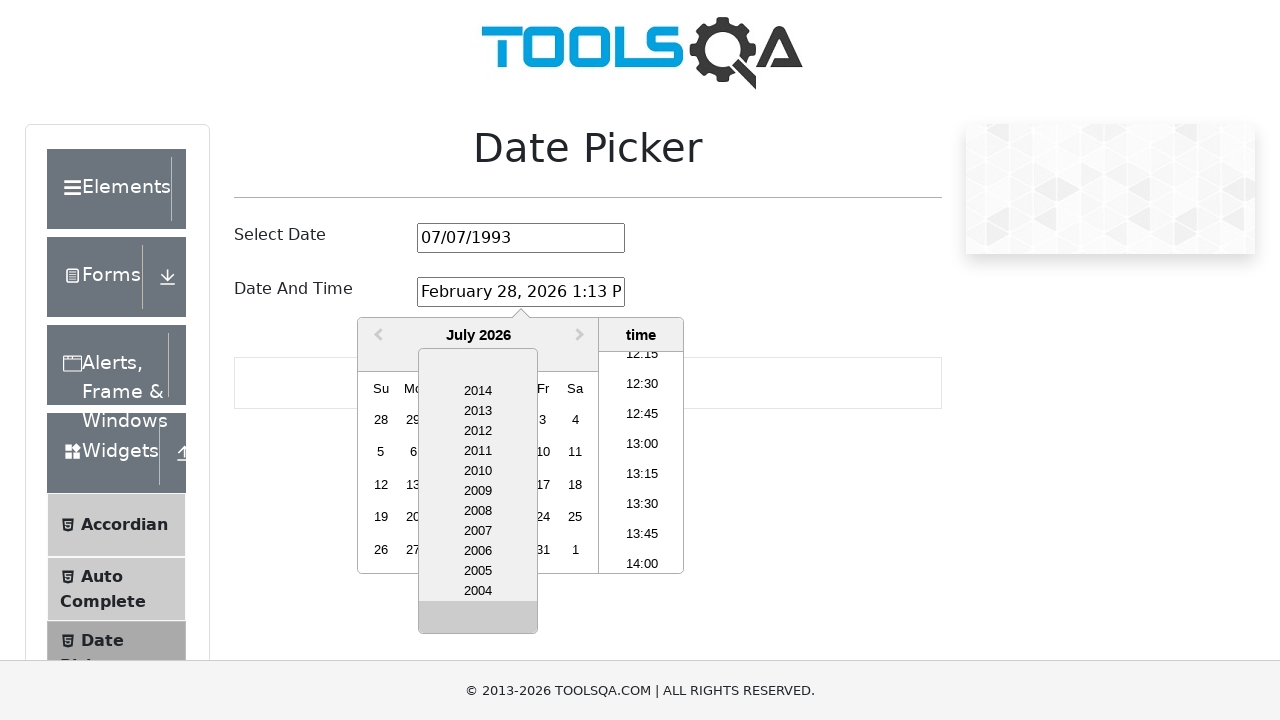

Clicked previous years navigation button (iteration 18 of 30) at (478, 621) on xpath=//a[contains(@class,'react-datepicker__navigation--years-previous')]
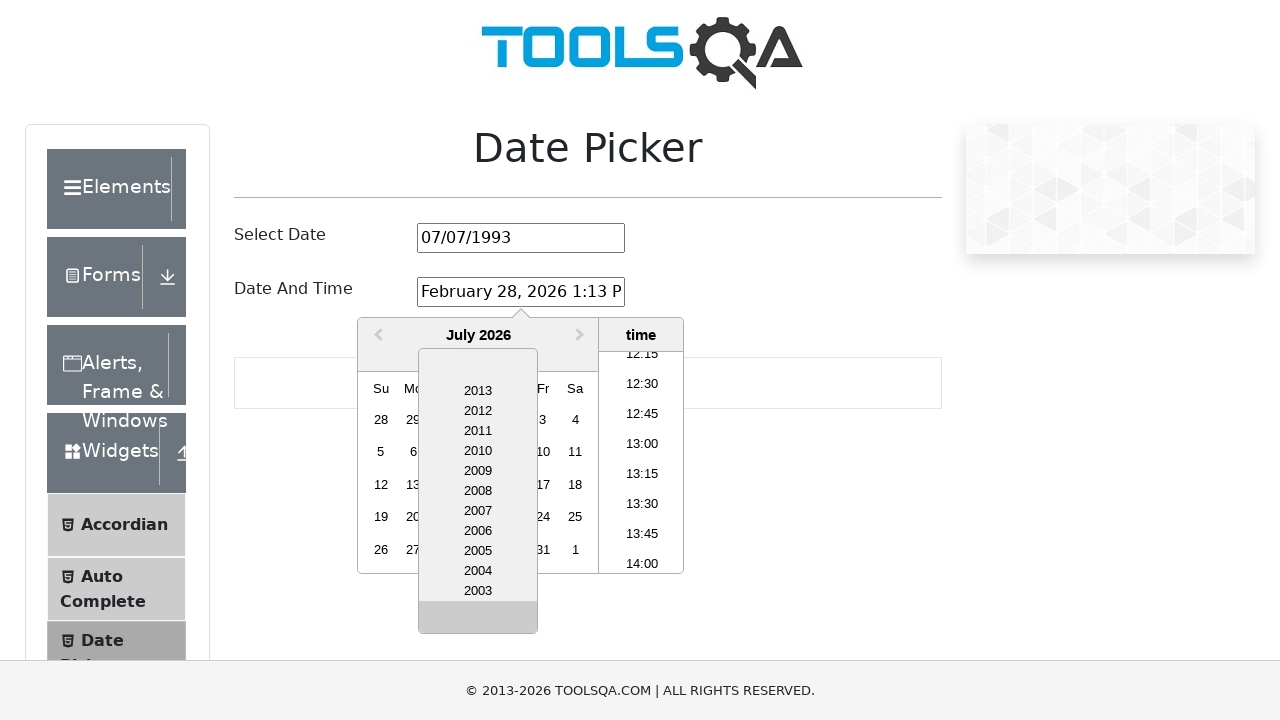

Clicked previous years navigation button (iteration 19 of 30) at (478, 621) on xpath=//a[contains(@class,'react-datepicker__navigation--years-previous')]
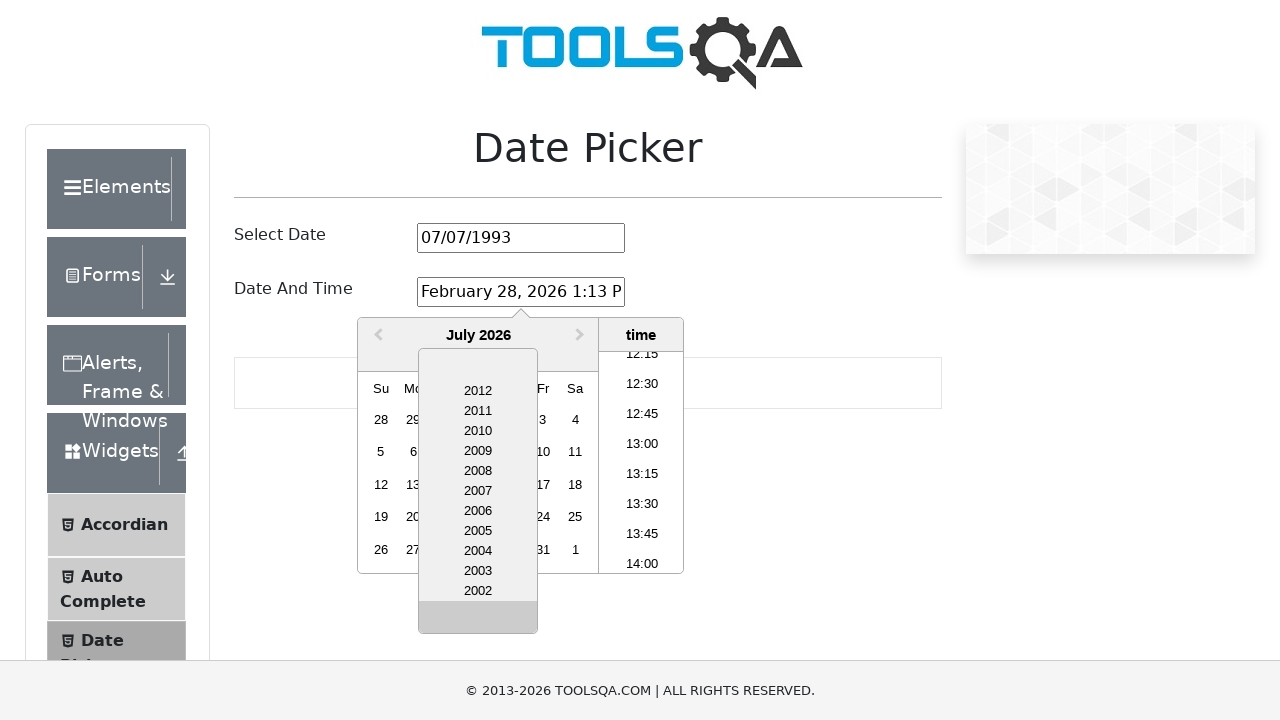

Clicked previous years navigation button (iteration 20 of 30) at (478, 621) on xpath=//a[contains(@class,'react-datepicker__navigation--years-previous')]
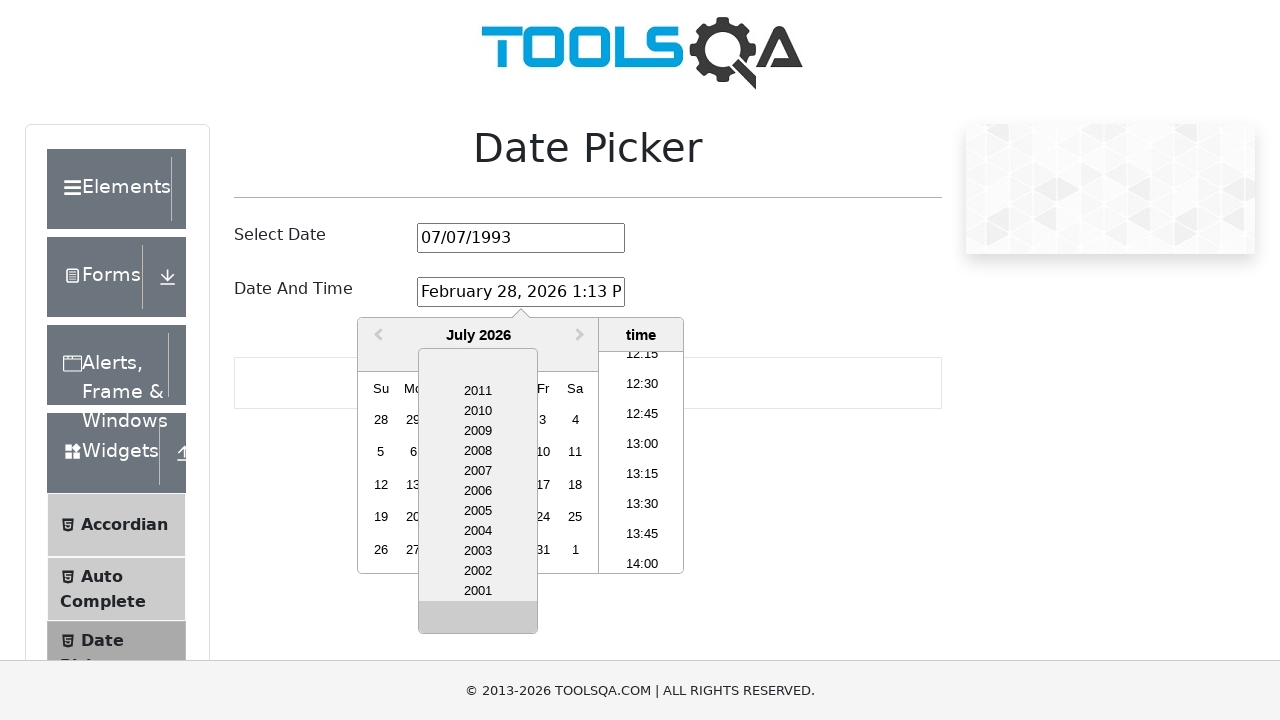

Clicked previous years navigation button (iteration 21 of 30) at (478, 621) on xpath=//a[contains(@class,'react-datepicker__navigation--years-previous')]
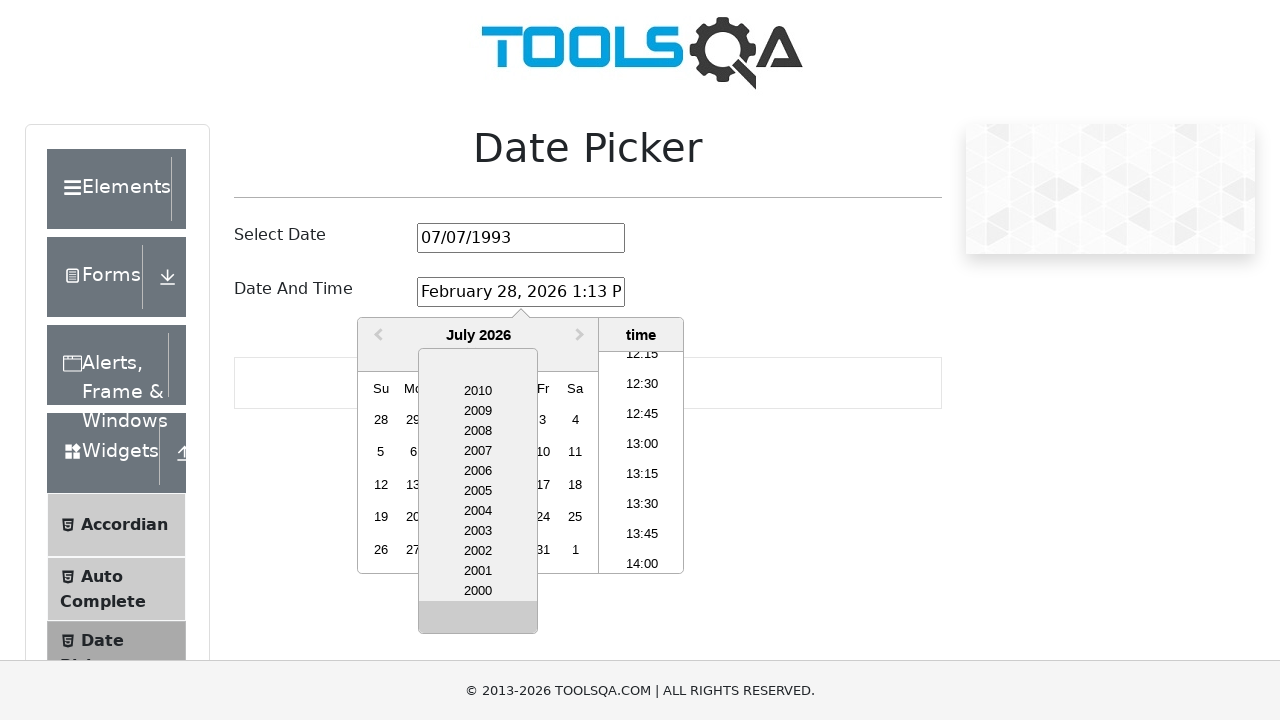

Clicked previous years navigation button (iteration 22 of 30) at (478, 621) on xpath=//a[contains(@class,'react-datepicker__navigation--years-previous')]
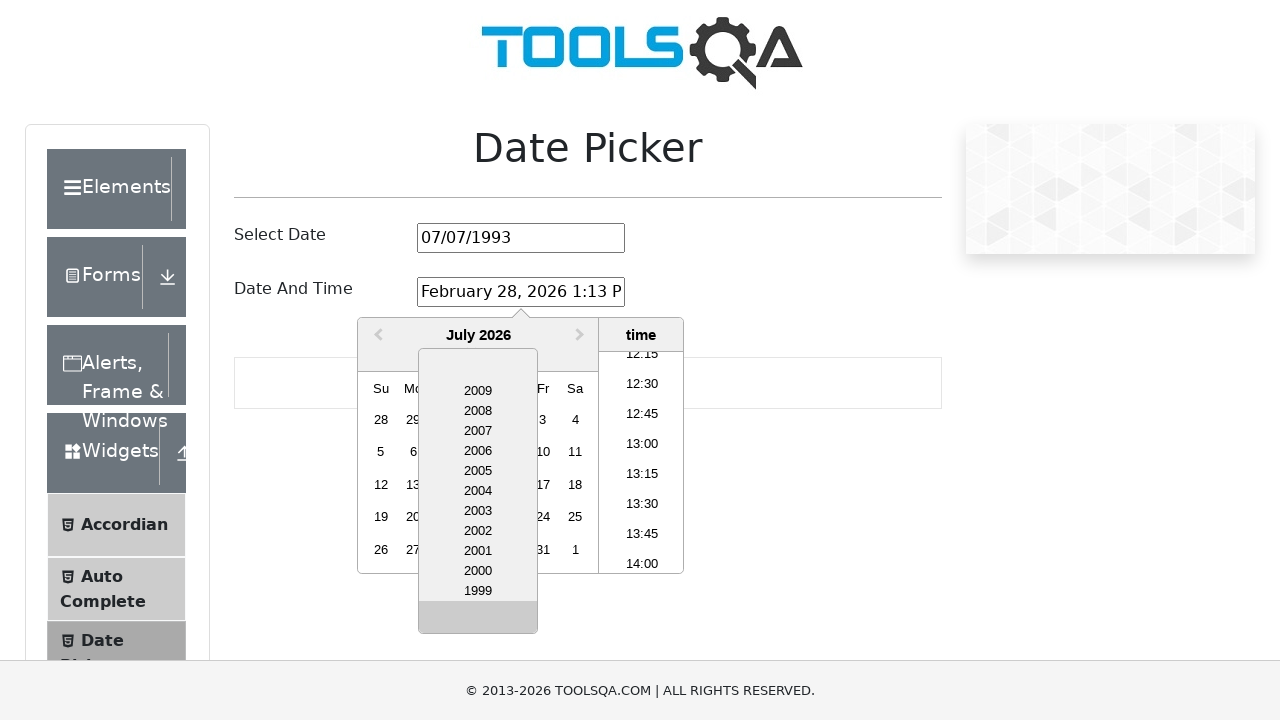

Clicked previous years navigation button (iteration 23 of 30) at (478, 621) on xpath=//a[contains(@class,'react-datepicker__navigation--years-previous')]
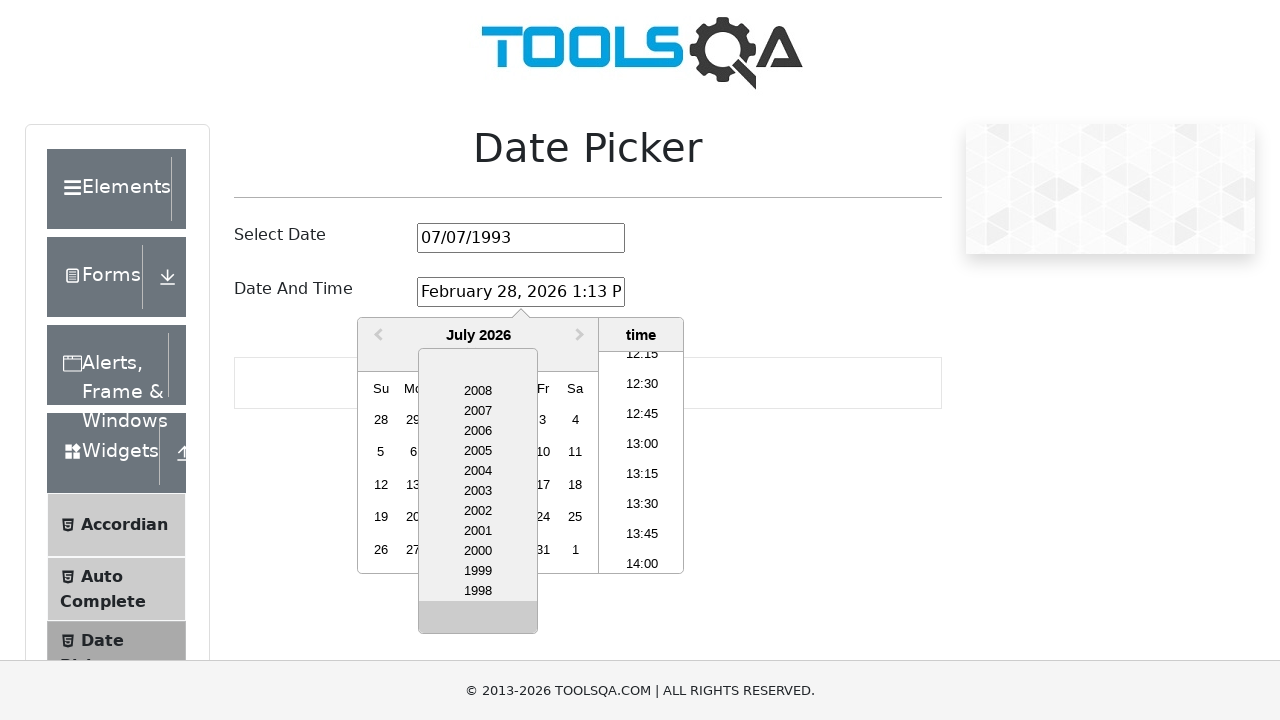

Clicked previous years navigation button (iteration 24 of 30) at (478, 621) on xpath=//a[contains(@class,'react-datepicker__navigation--years-previous')]
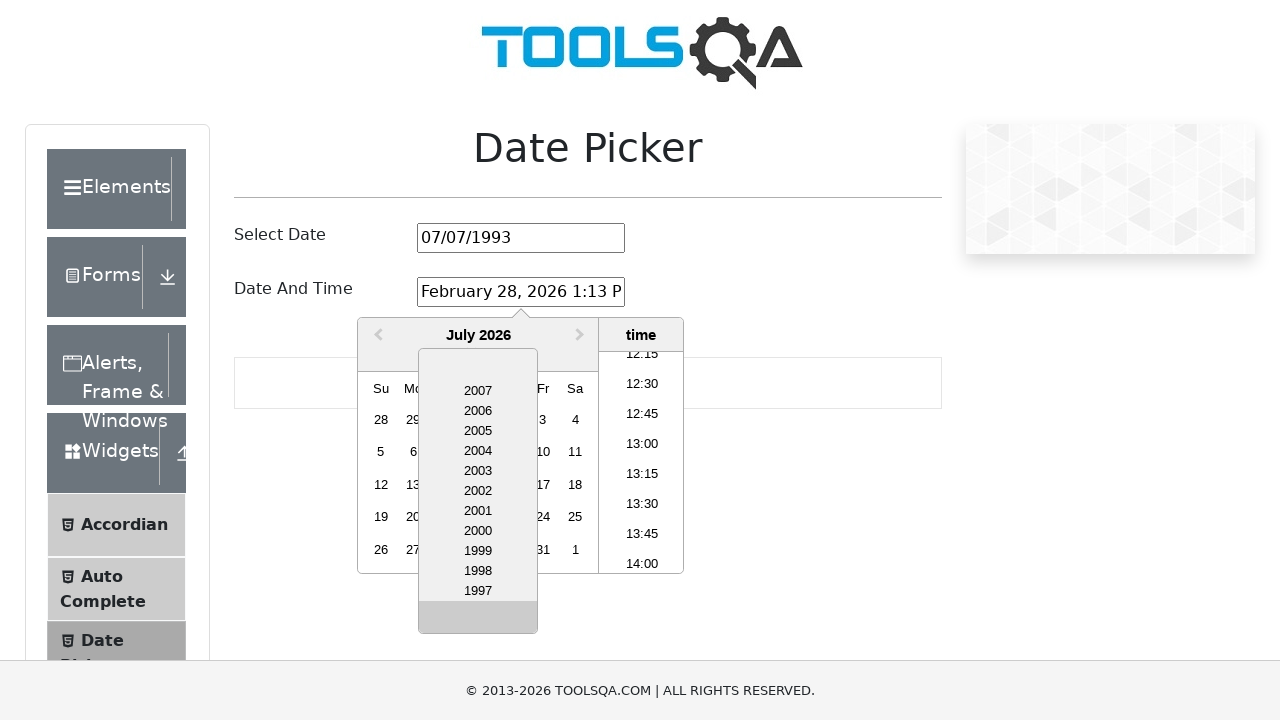

Clicked previous years navigation button (iteration 25 of 30) at (478, 621) on xpath=//a[contains(@class,'react-datepicker__navigation--years-previous')]
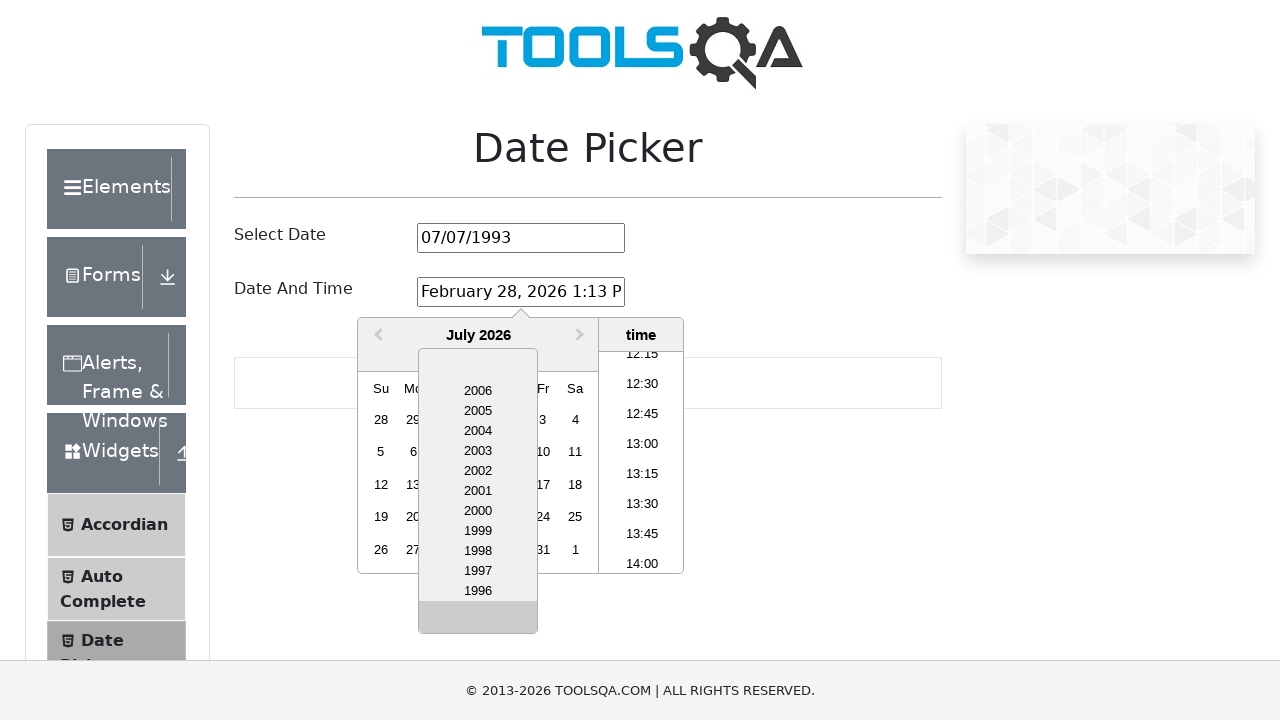

Clicked previous years navigation button (iteration 26 of 30) at (478, 621) on xpath=//a[contains(@class,'react-datepicker__navigation--years-previous')]
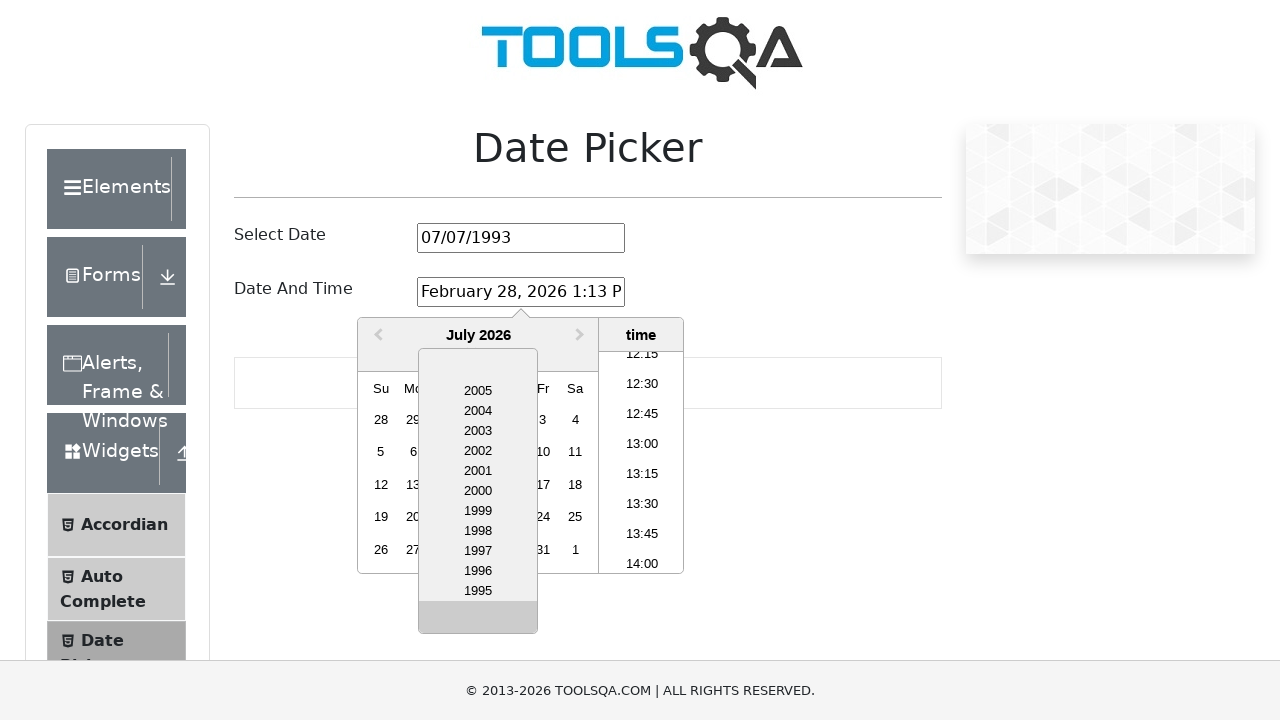

Clicked previous years navigation button (iteration 27 of 30) at (478, 621) on xpath=//a[contains(@class,'react-datepicker__navigation--years-previous')]
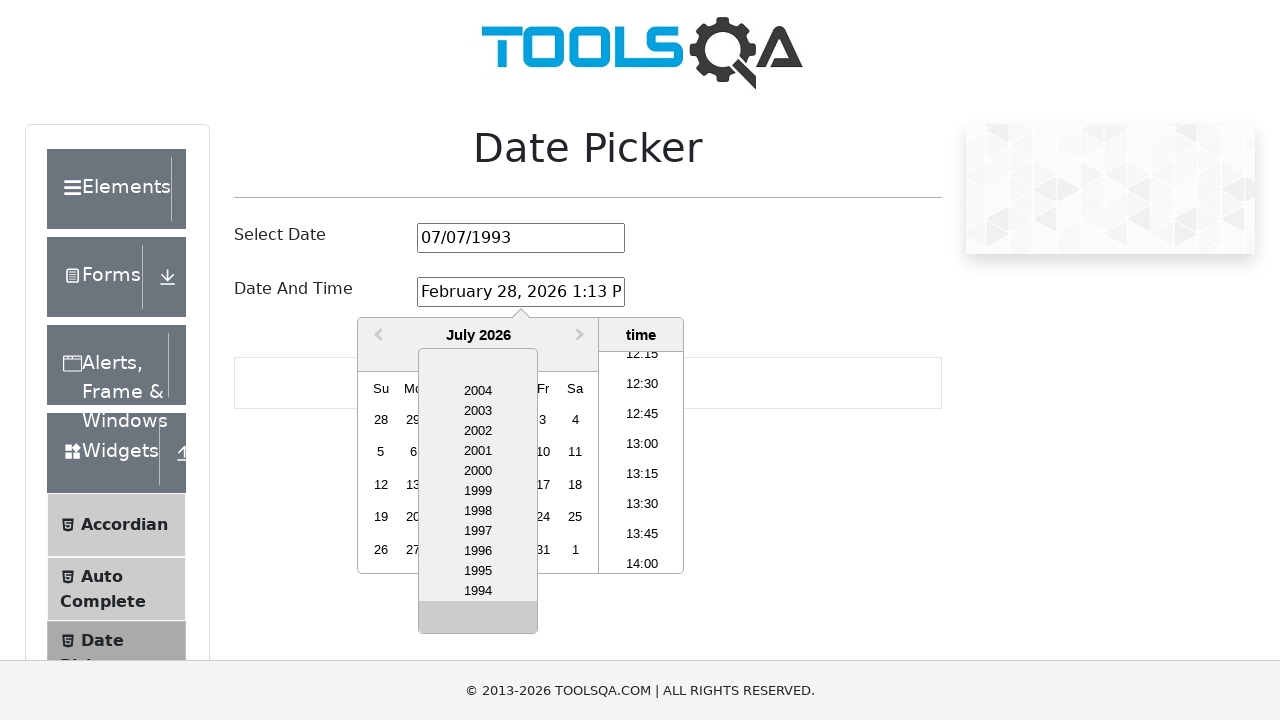

Clicked previous years navigation button (iteration 28 of 30) at (478, 621) on xpath=//a[contains(@class,'react-datepicker__navigation--years-previous')]
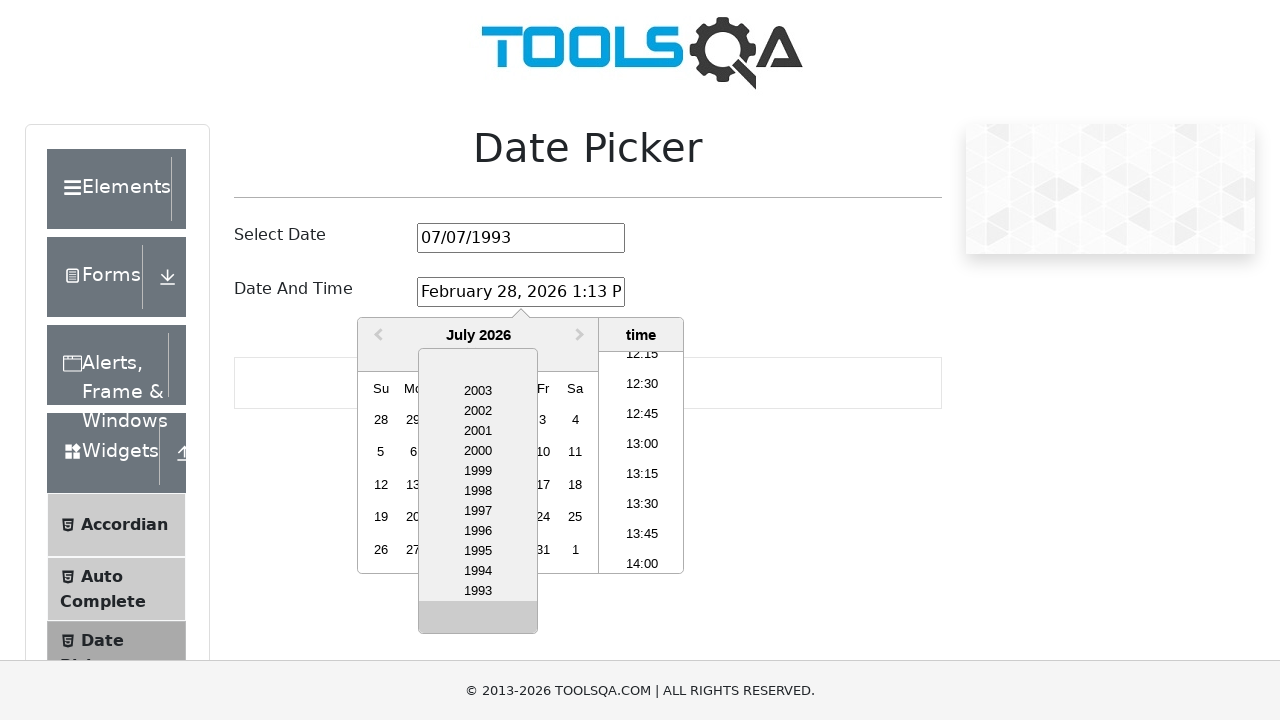

Clicked previous years navigation button (iteration 29 of 30) at (478, 621) on xpath=//a[contains(@class,'react-datepicker__navigation--years-previous')]
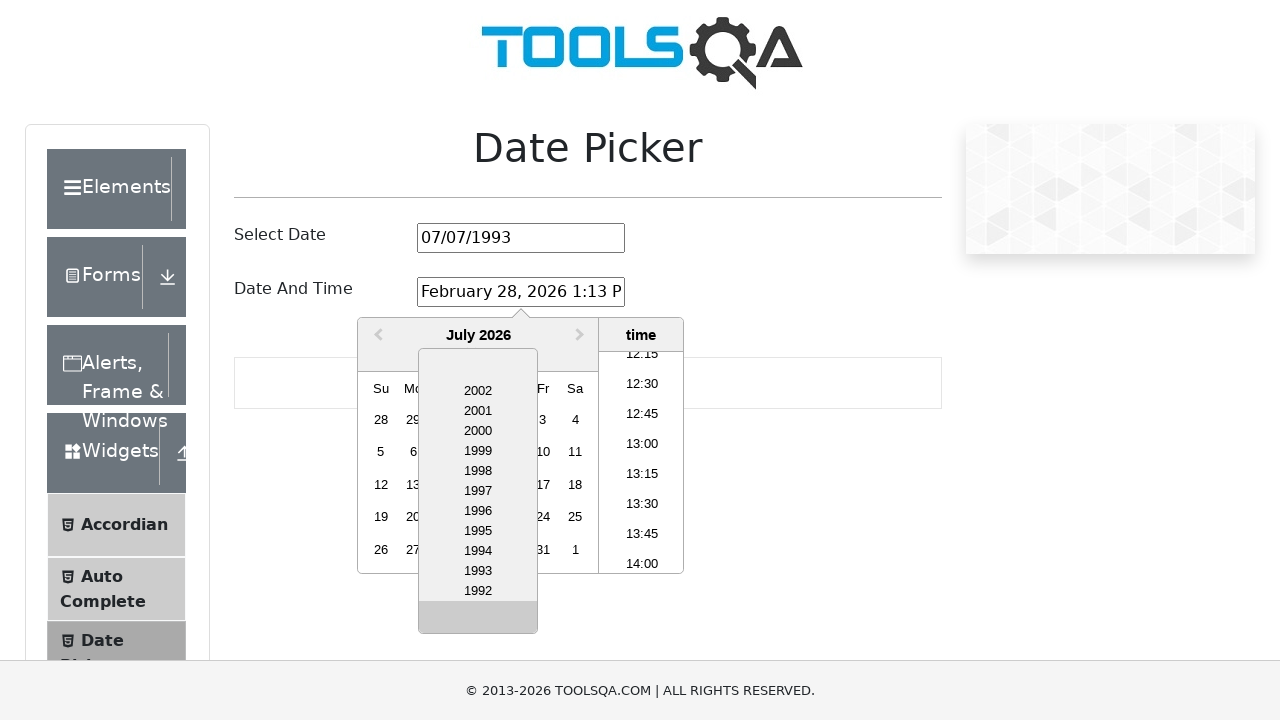

Clicked previous years navigation button (iteration 30 of 30) at (478, 621) on xpath=//a[contains(@class,'react-datepicker__navigation--years-previous')]
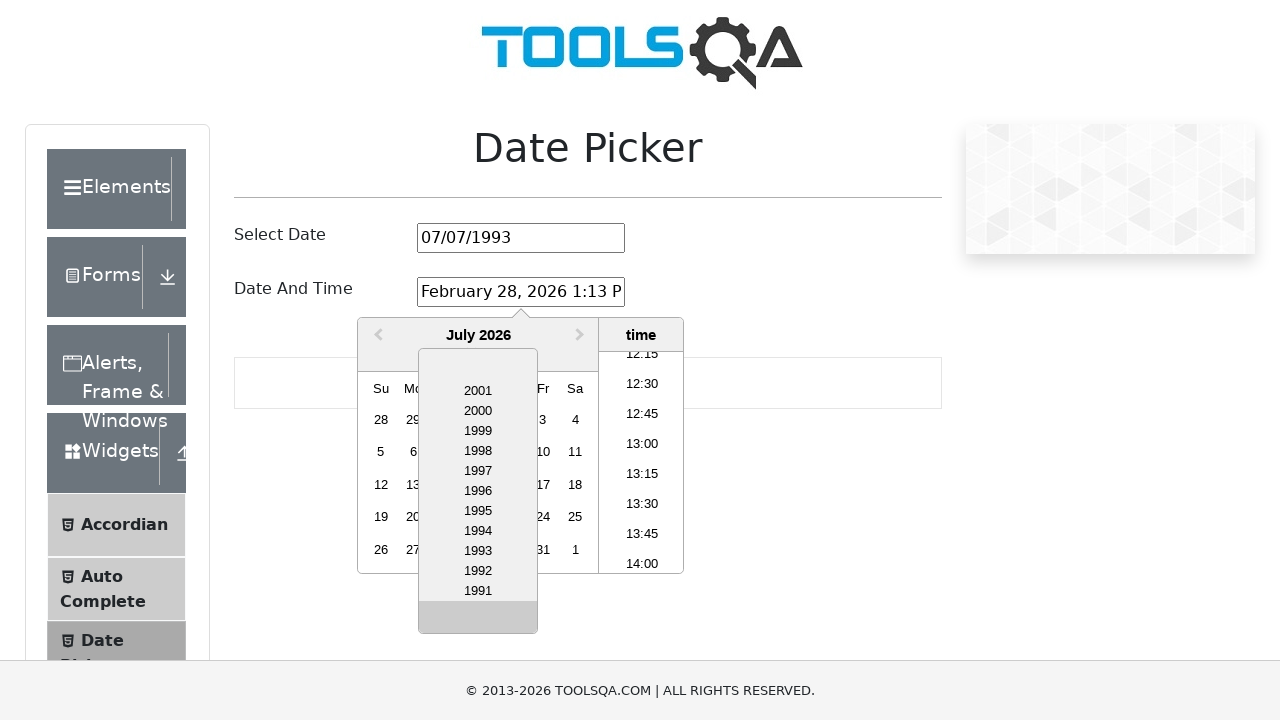

Selected 1993 from the year dropdown at (478, 551) on xpath=//div[@class='react-datepicker__year-option' and text()='1993']
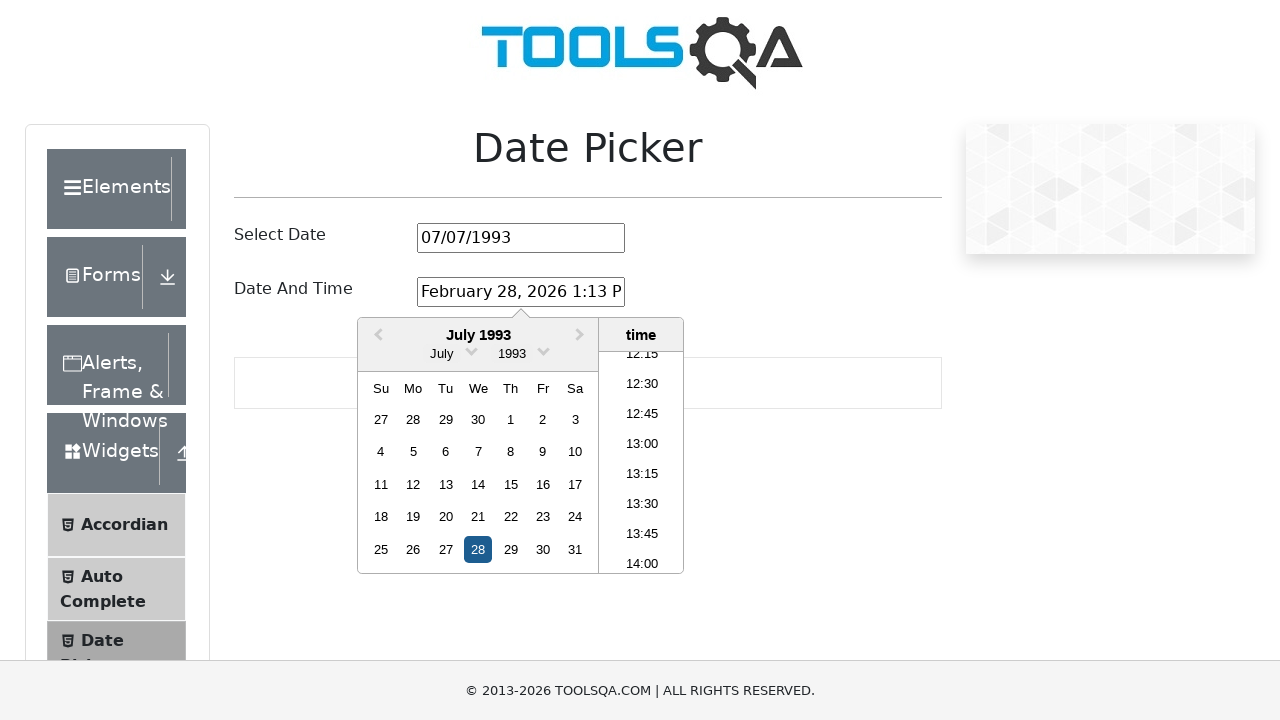

Clicked on July 7th in the date and time picker at (478, 452) on xpath=//div[@class='react-datepicker__week']//div[contains(@aria-label,'July 7th
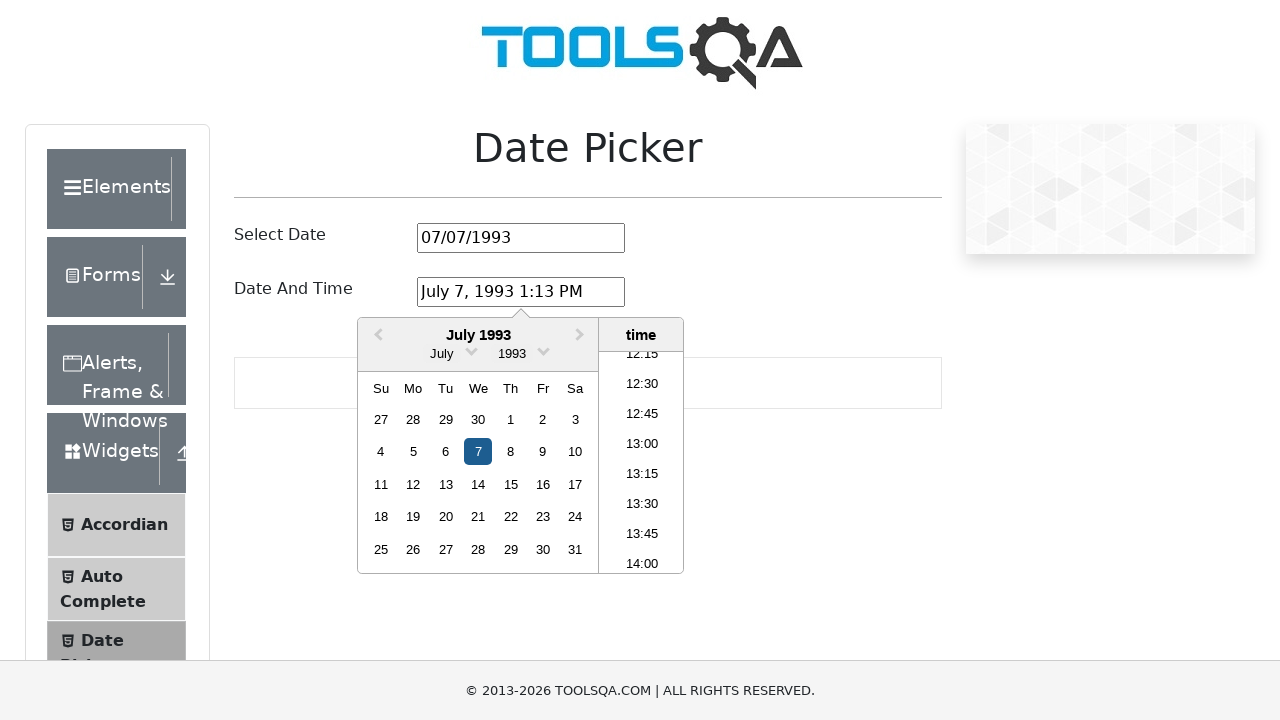

Selected 22:00 from the time picker at (642, 462) on xpath=//div[@class='react-datepicker__time-box']//li[contains(text(),'22:00')]
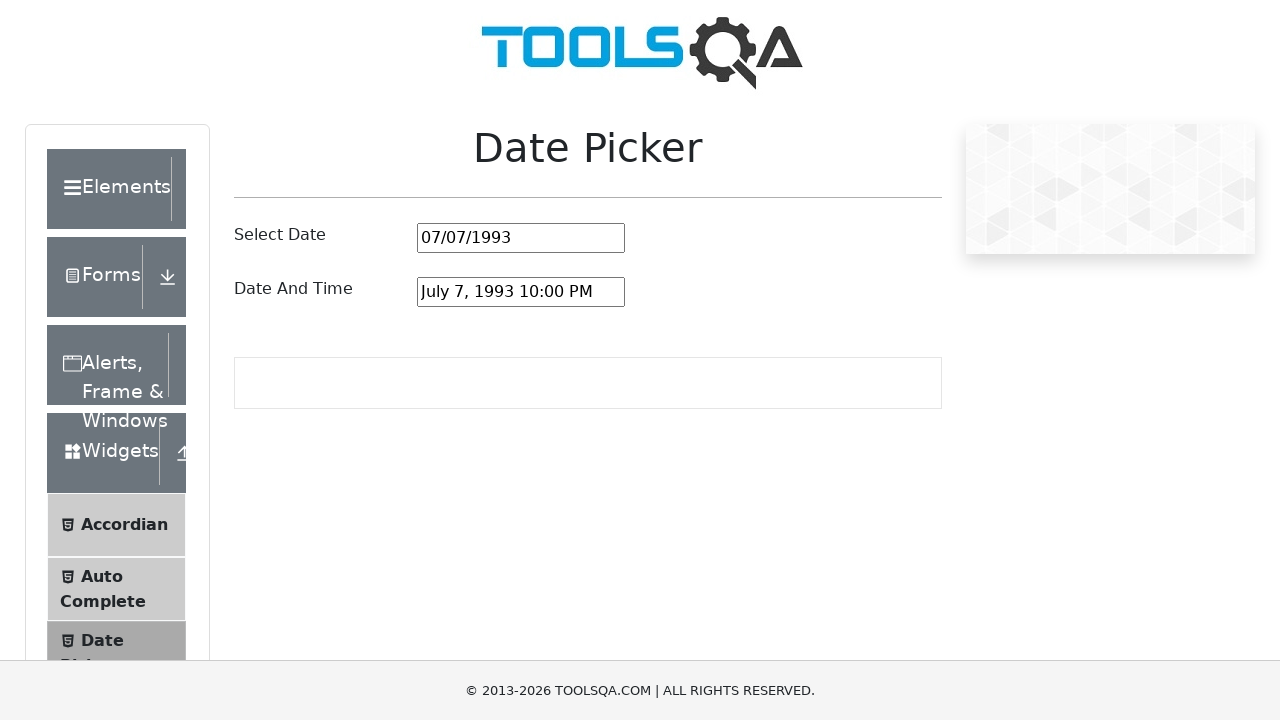

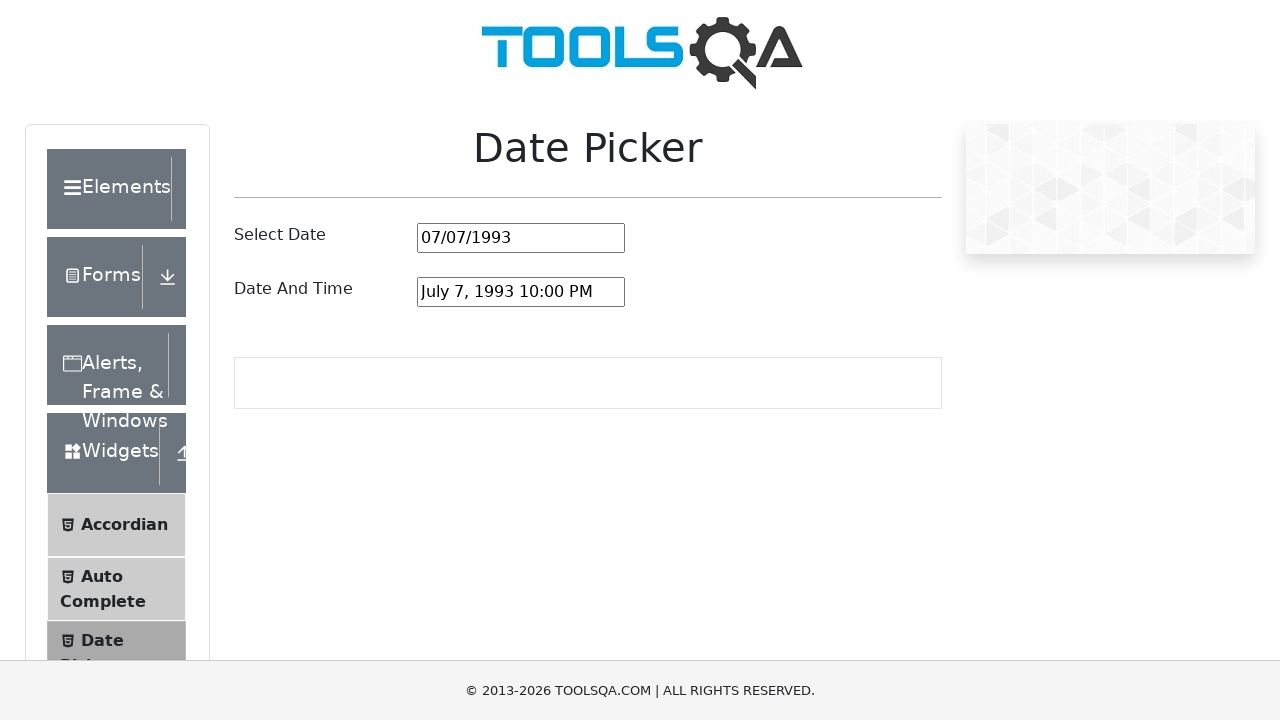